Tests infinite scroll functionality on a quotes website by scrolling to the bottom of the page until no more content loads

Starting URL: https://quotes.toscrape.com/scroll

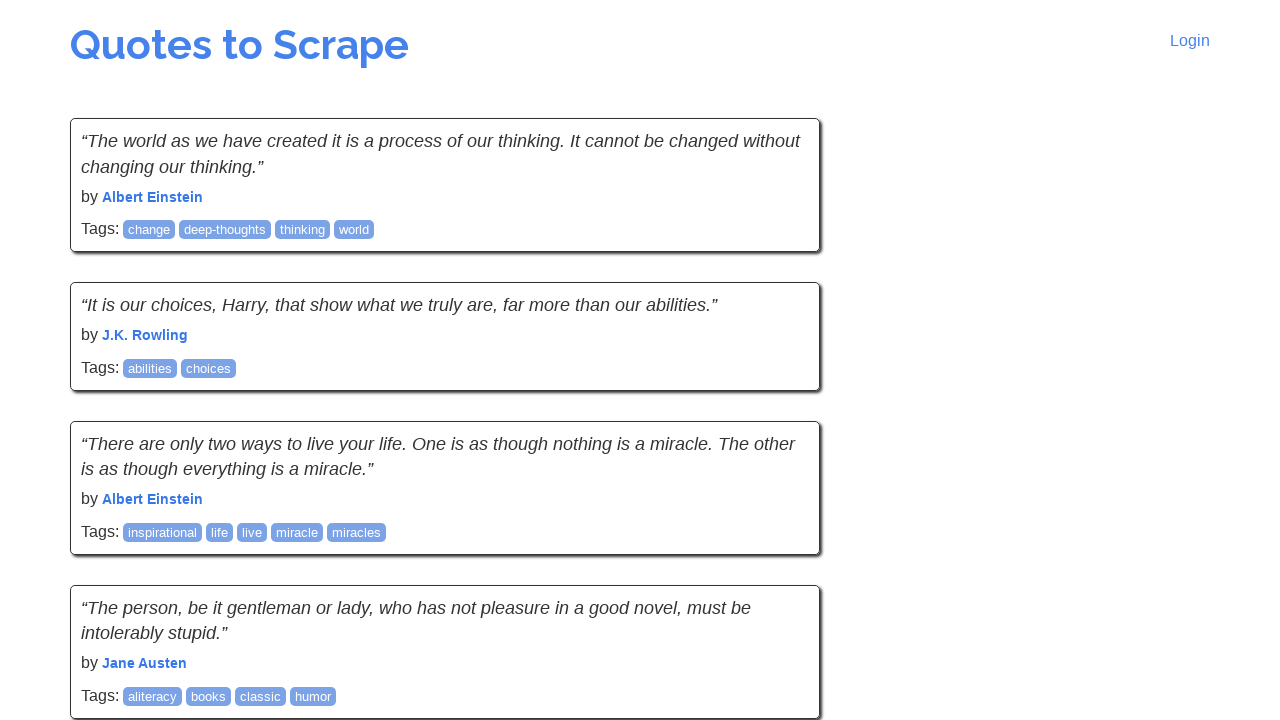

Waited for quotes to load on the page
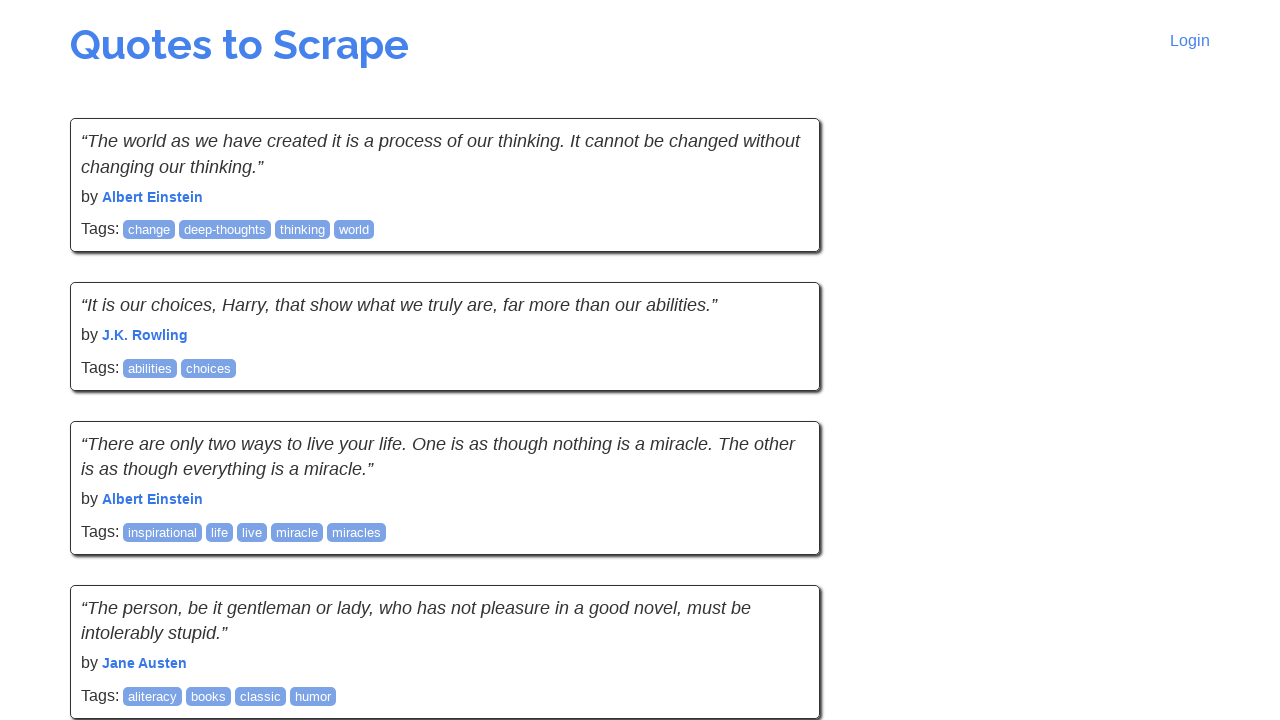

Retrieved current page height
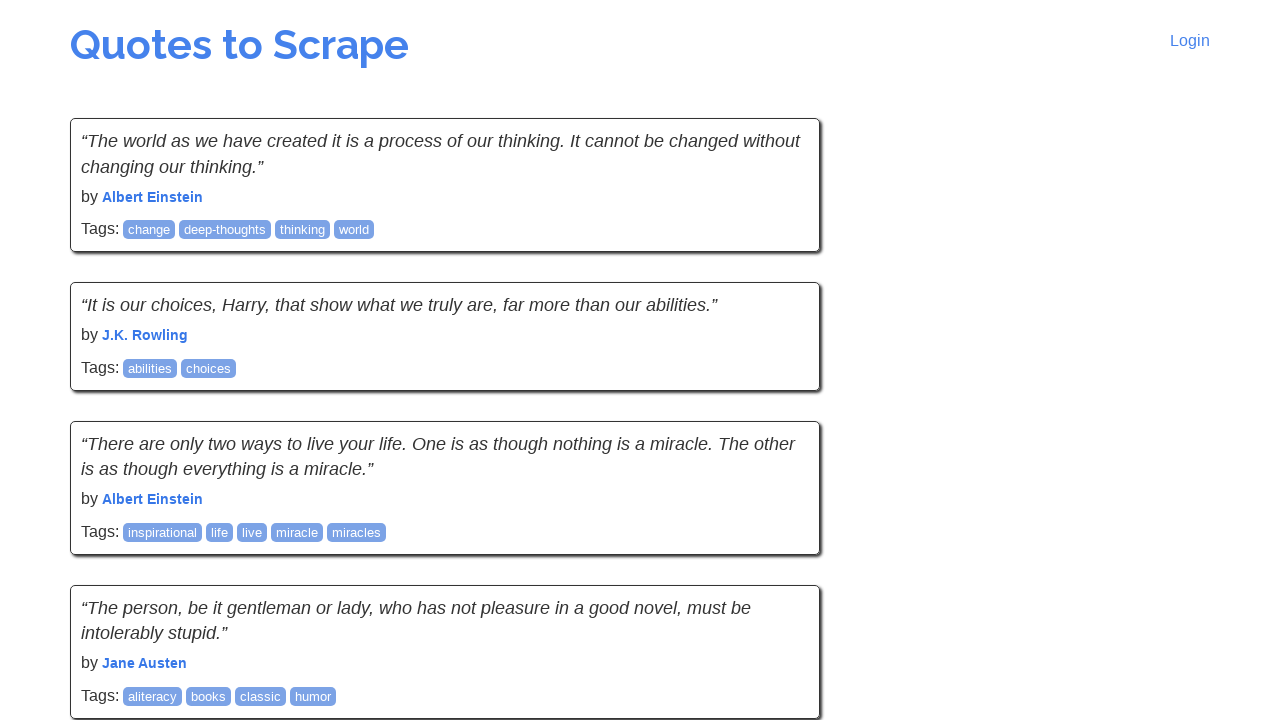

Scrolled to bottom of page
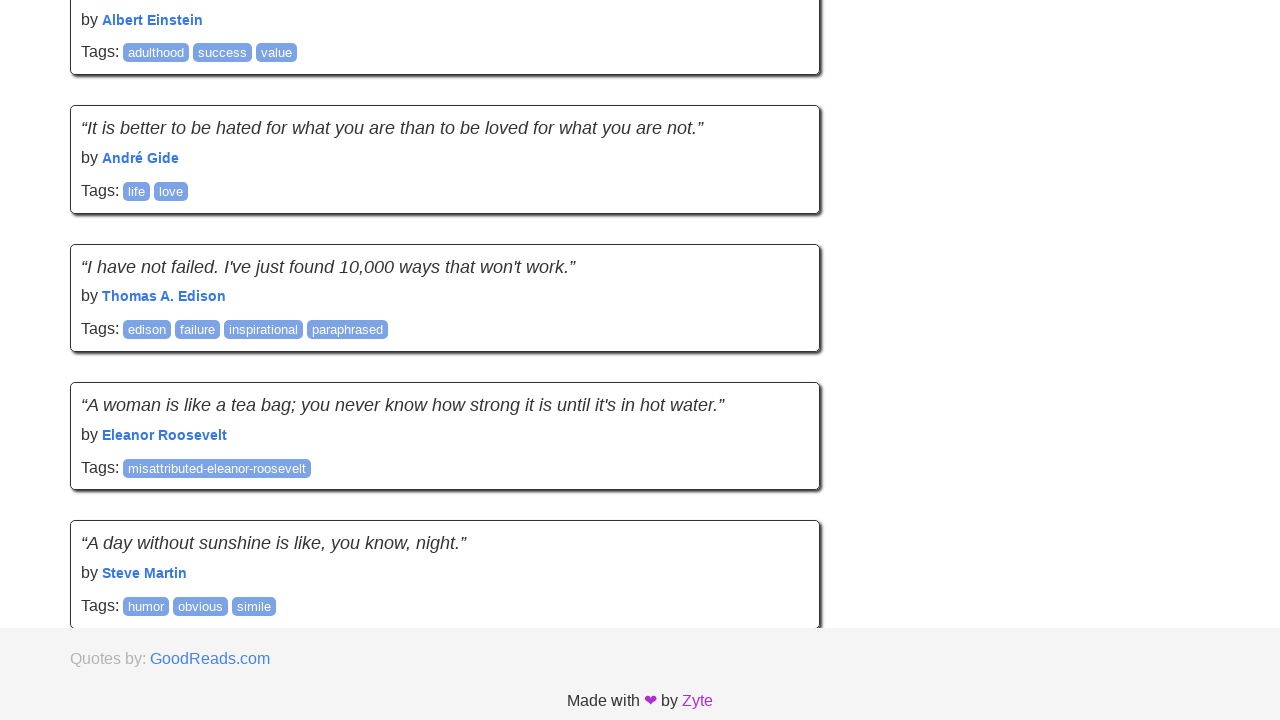

Waited 2 seconds for new content to load
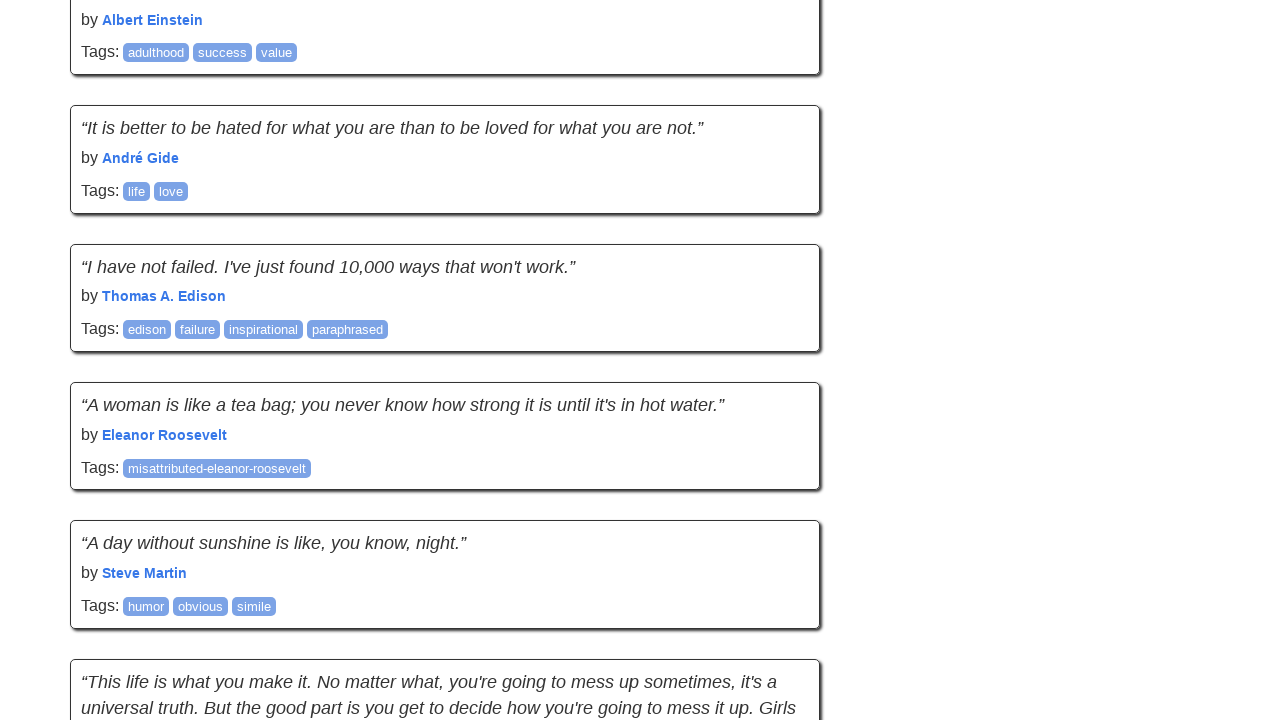

Retrieved new page height to check for additional content
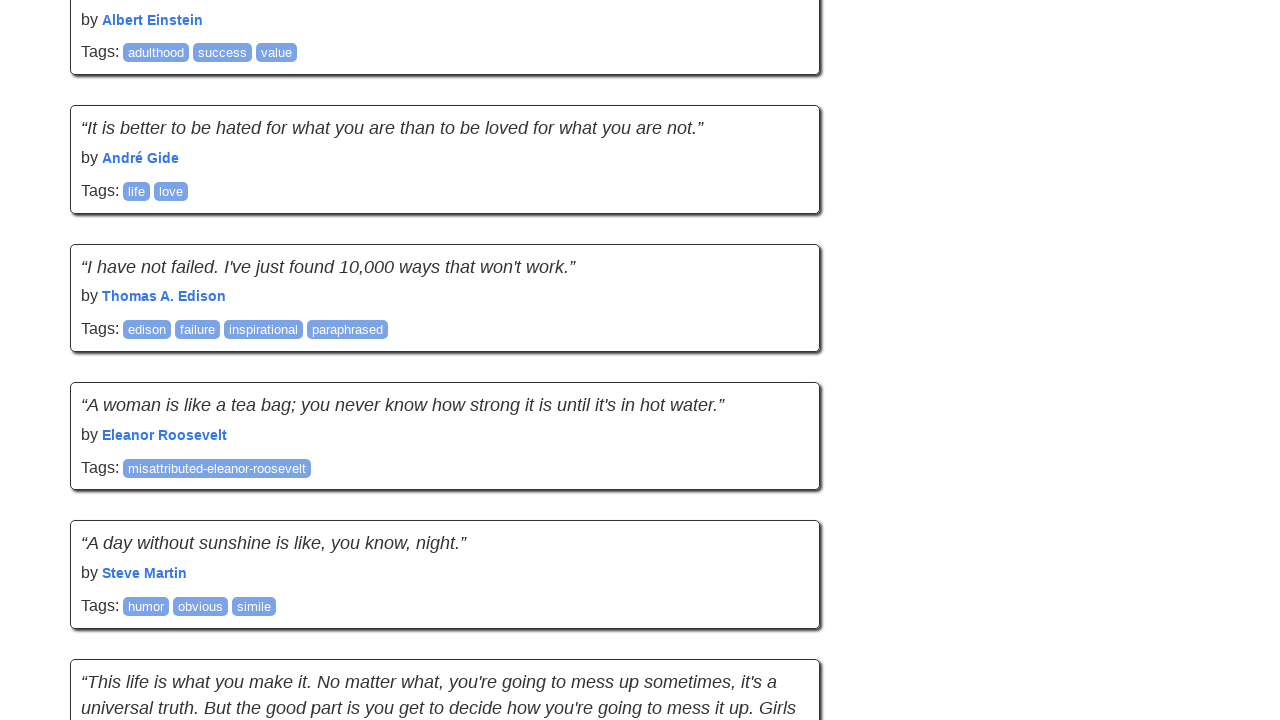

Retrieved current page height
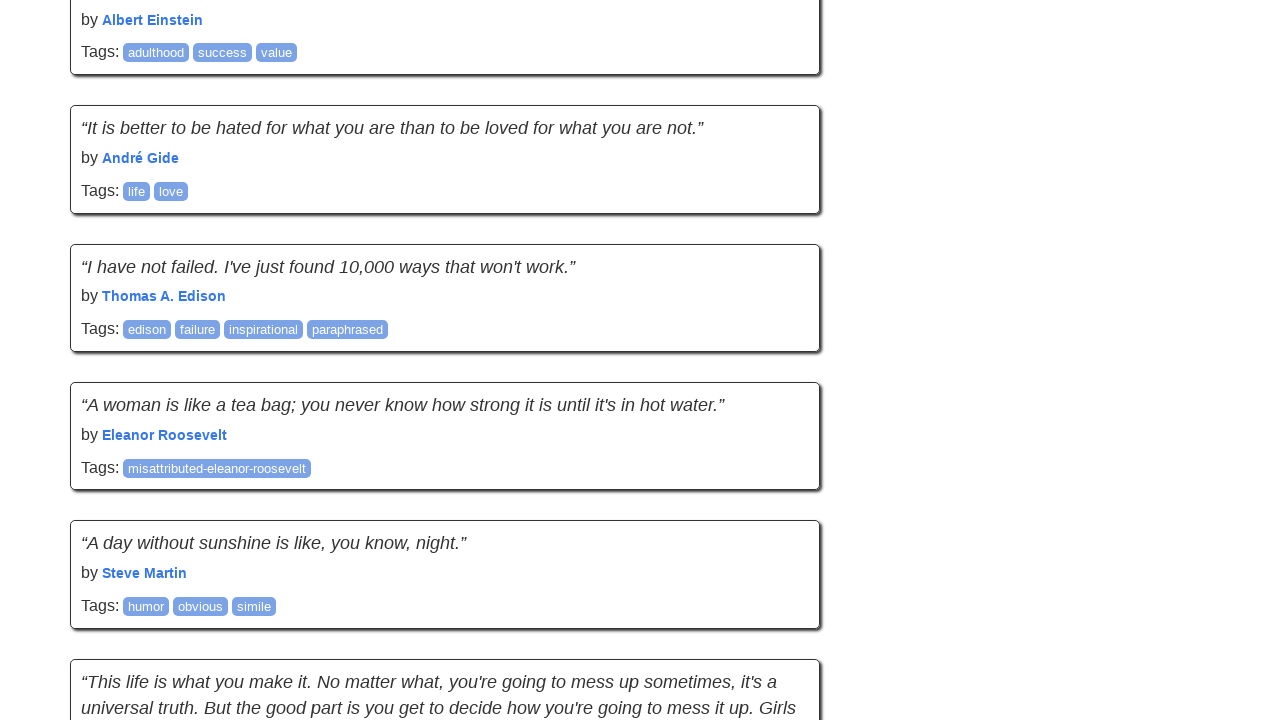

Scrolled to bottom of page
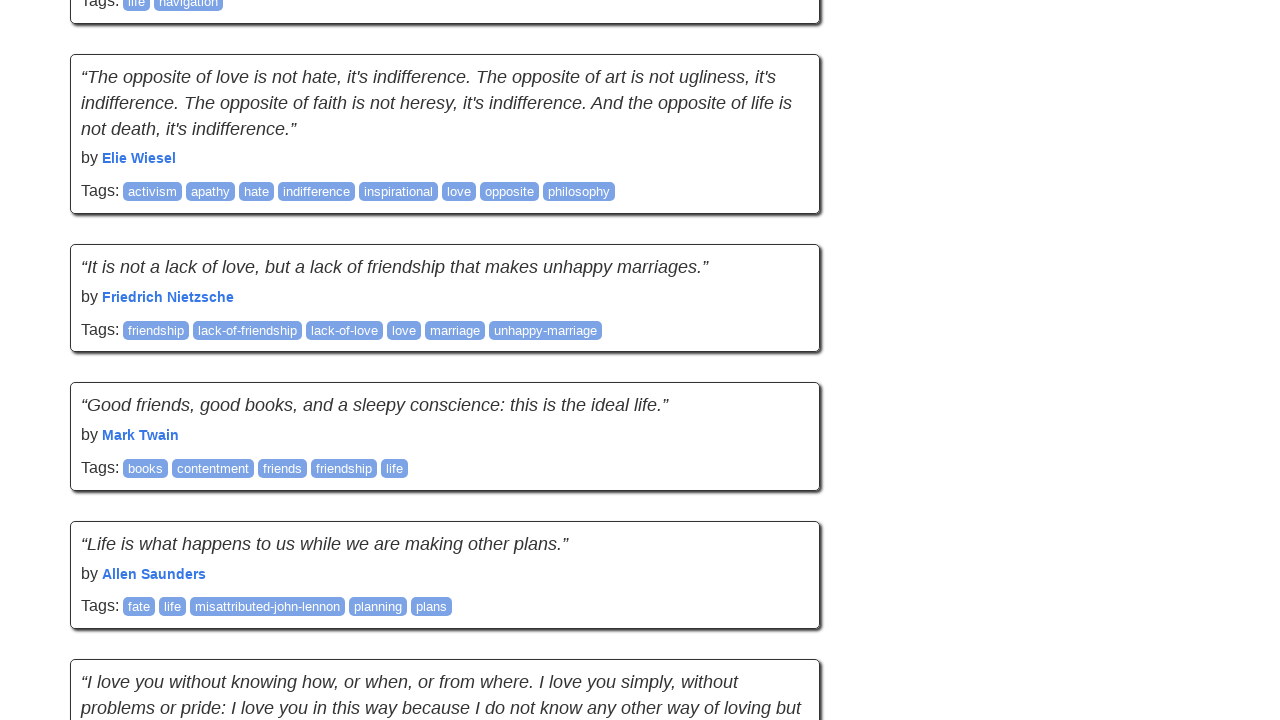

Waited 2 seconds for new content to load
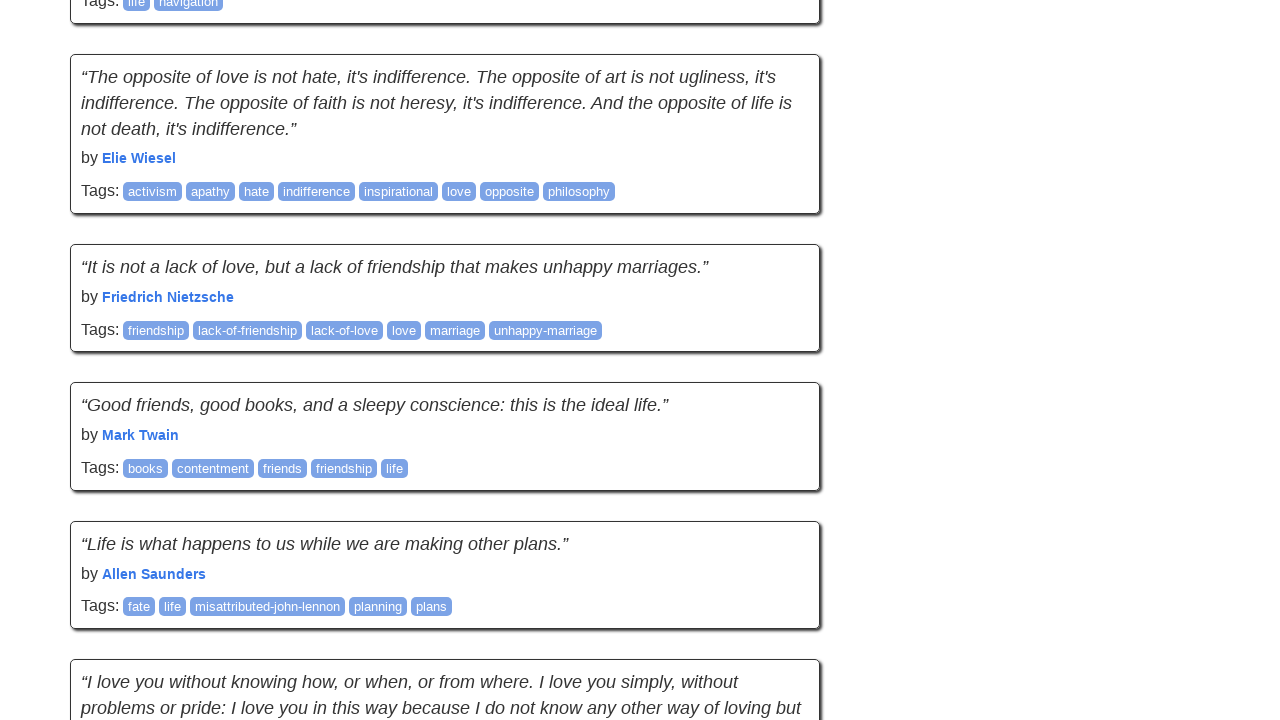

Retrieved new page height to check for additional content
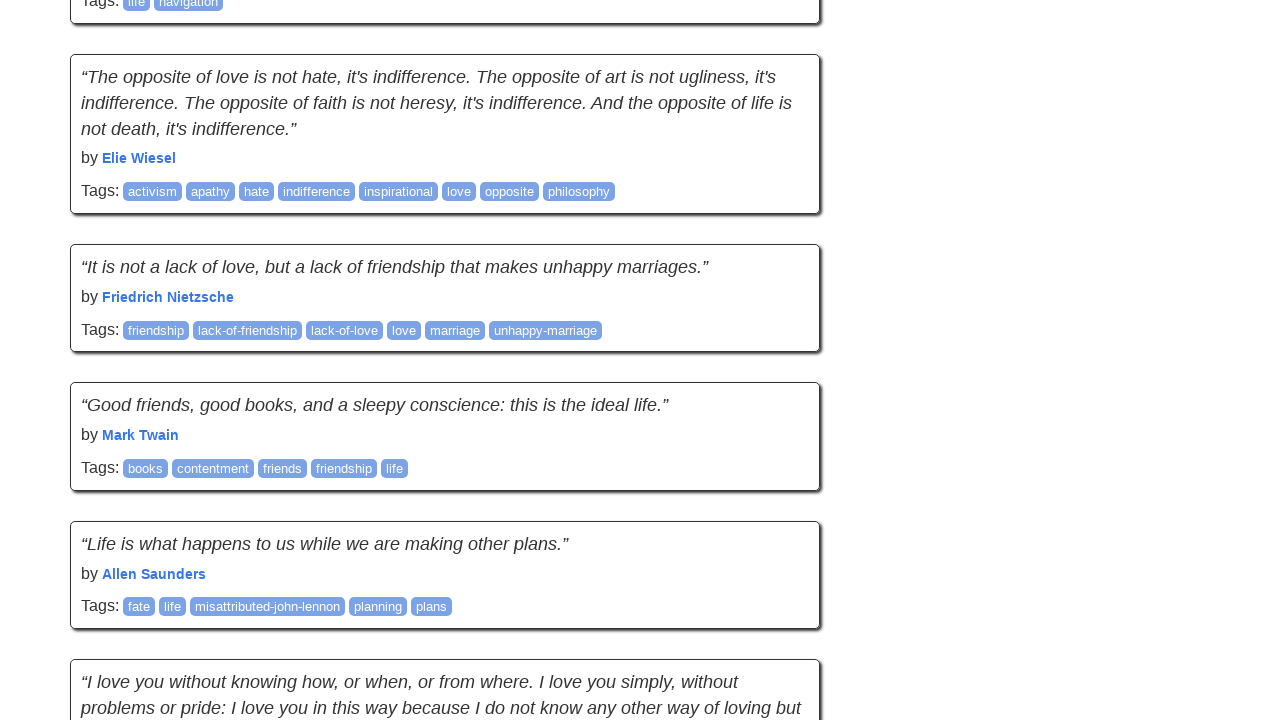

Retrieved current page height
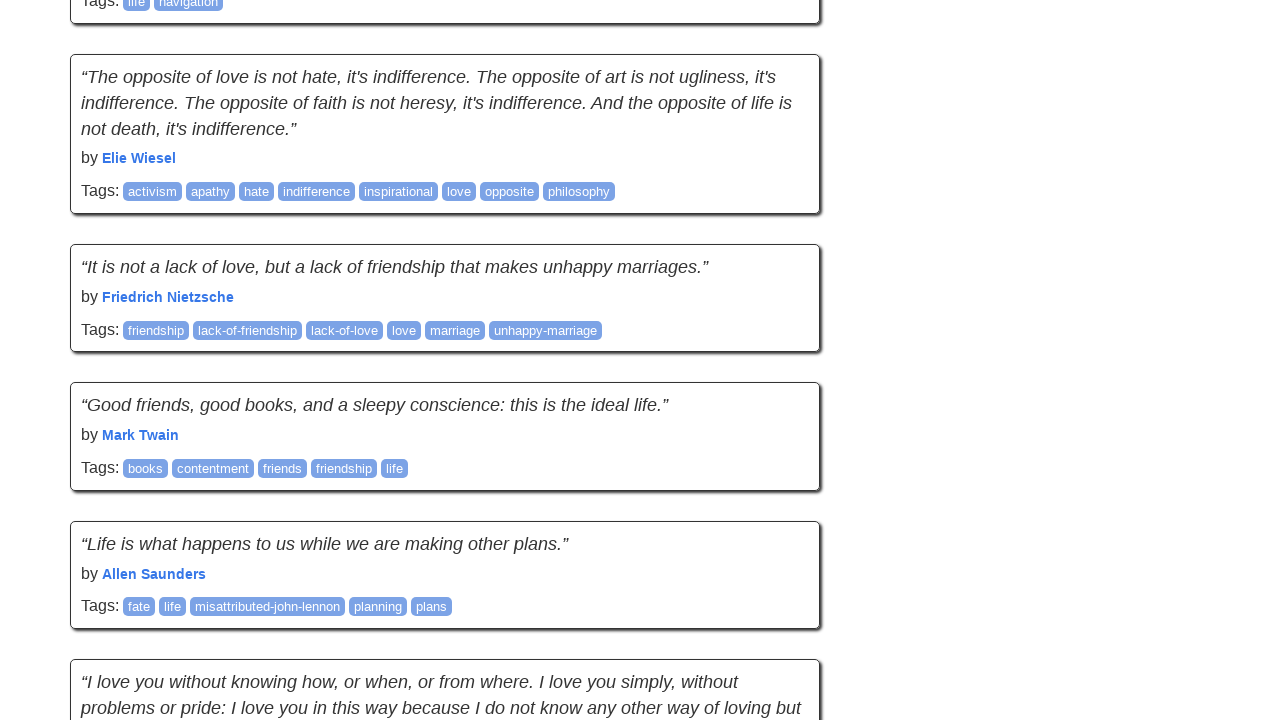

Scrolled to bottom of page
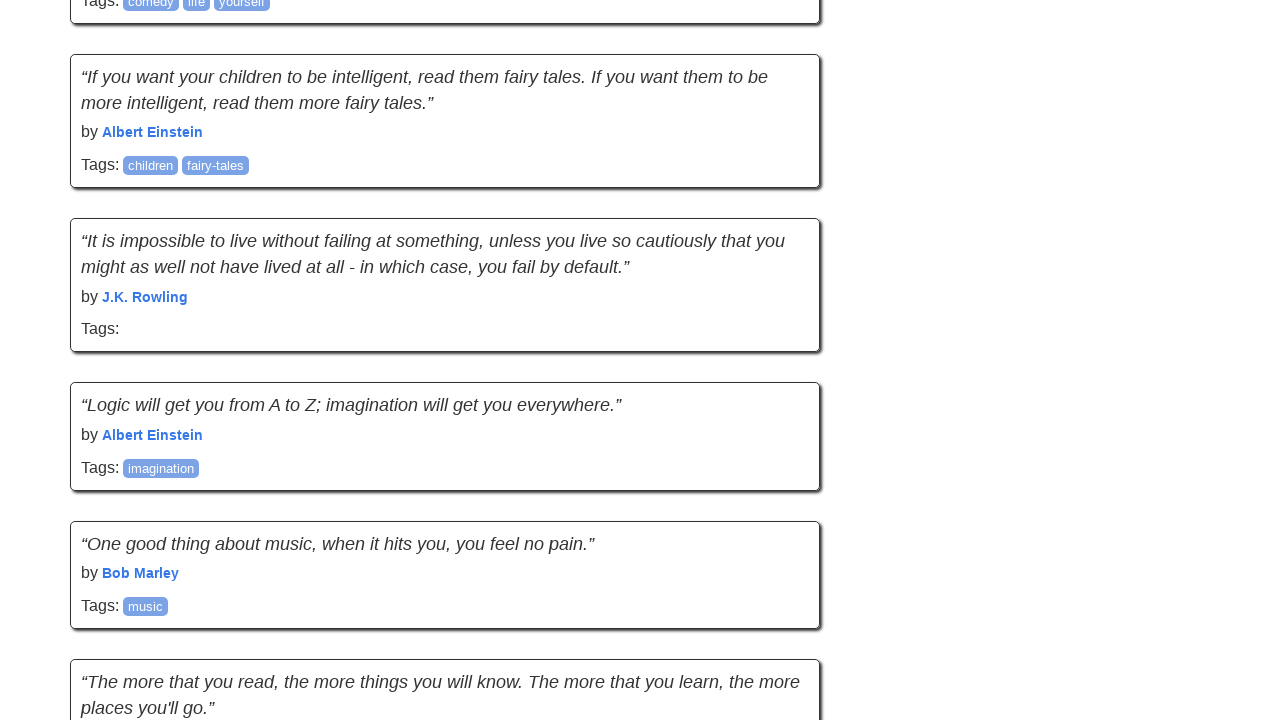

Waited 2 seconds for new content to load
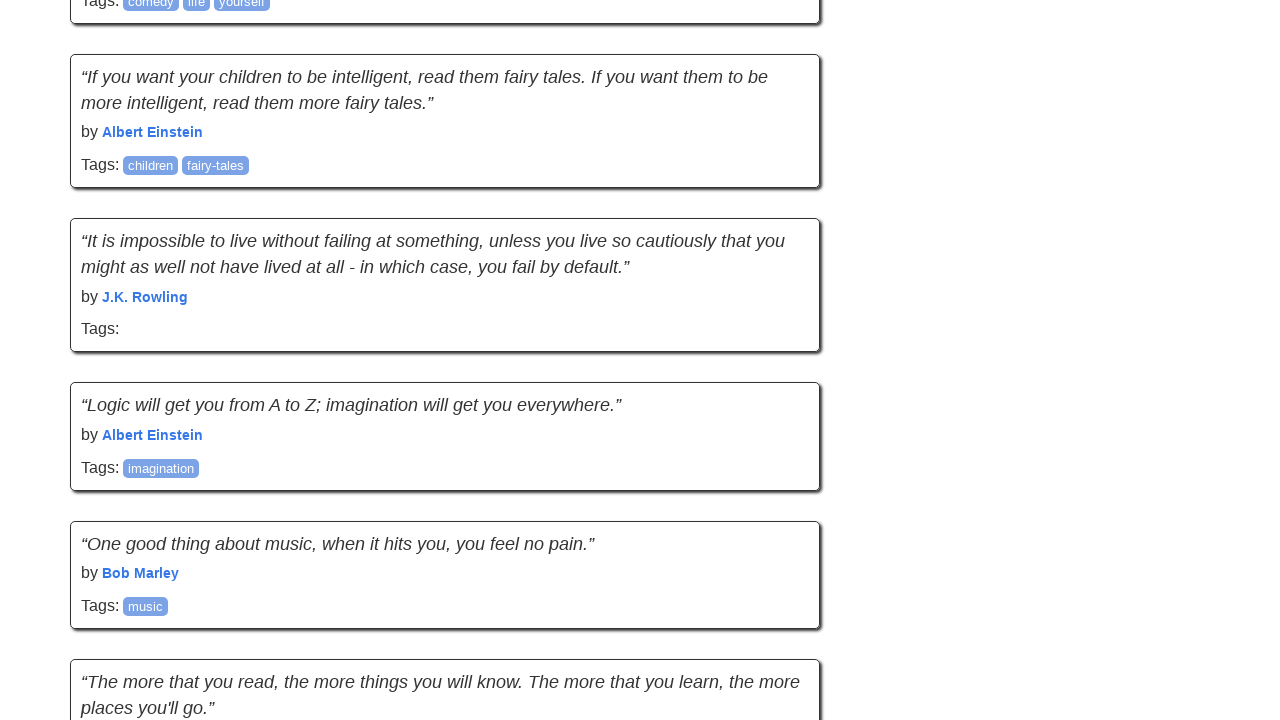

Retrieved new page height to check for additional content
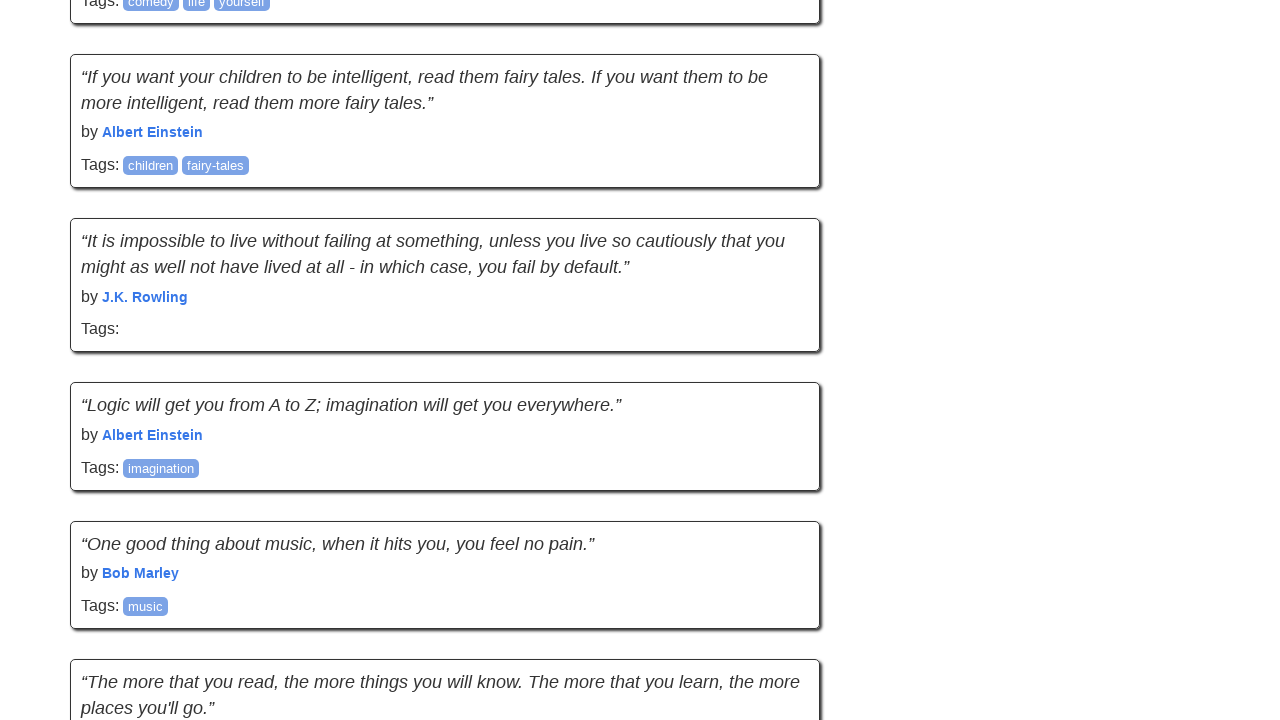

Retrieved current page height
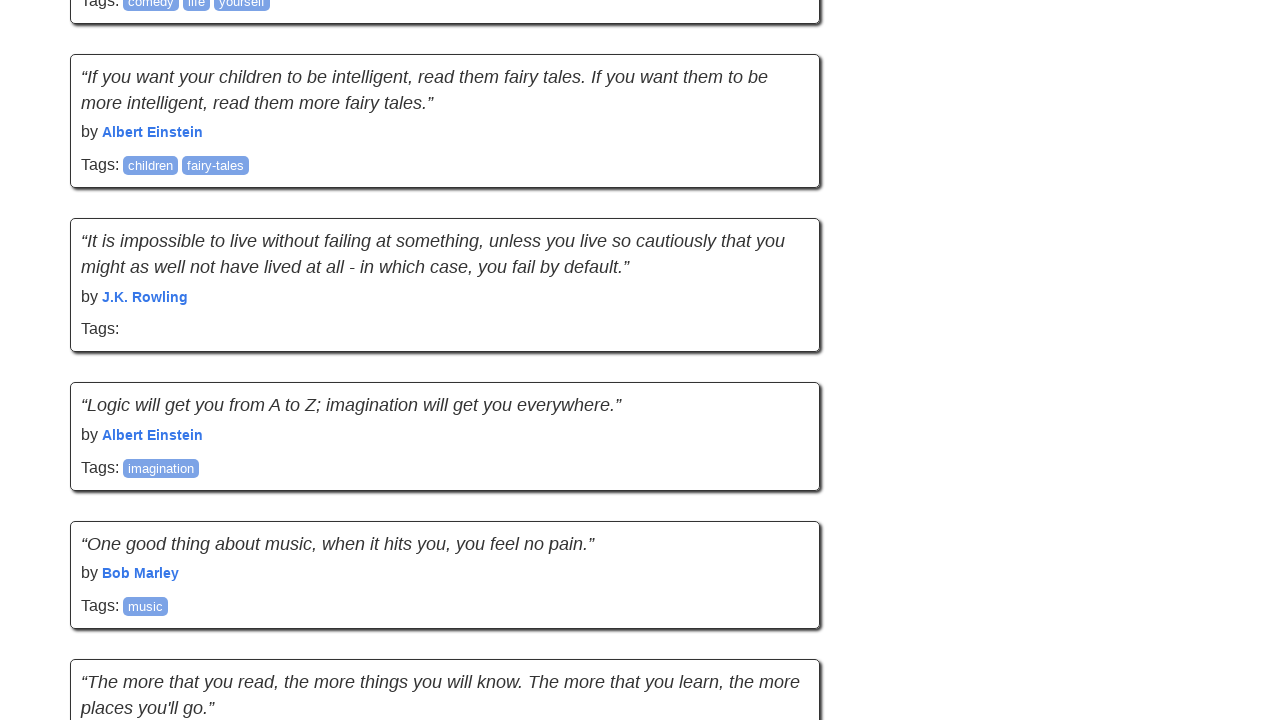

Scrolled to bottom of page
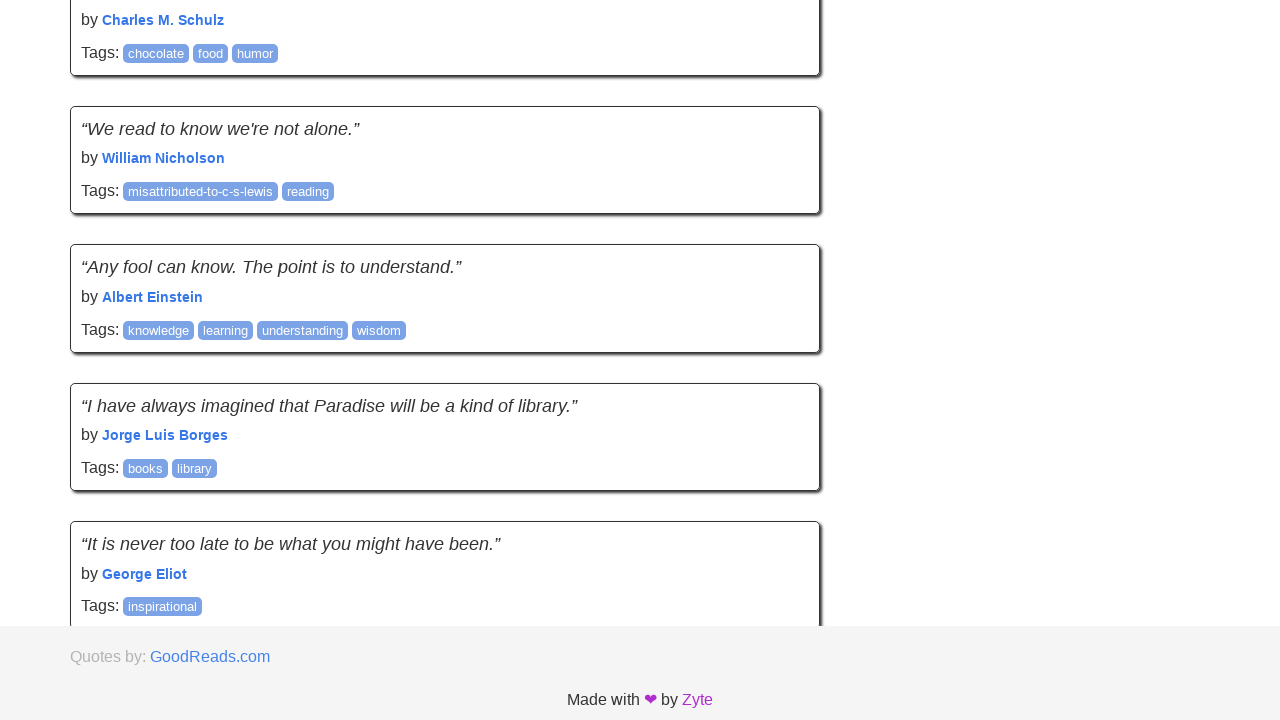

Waited 2 seconds for new content to load
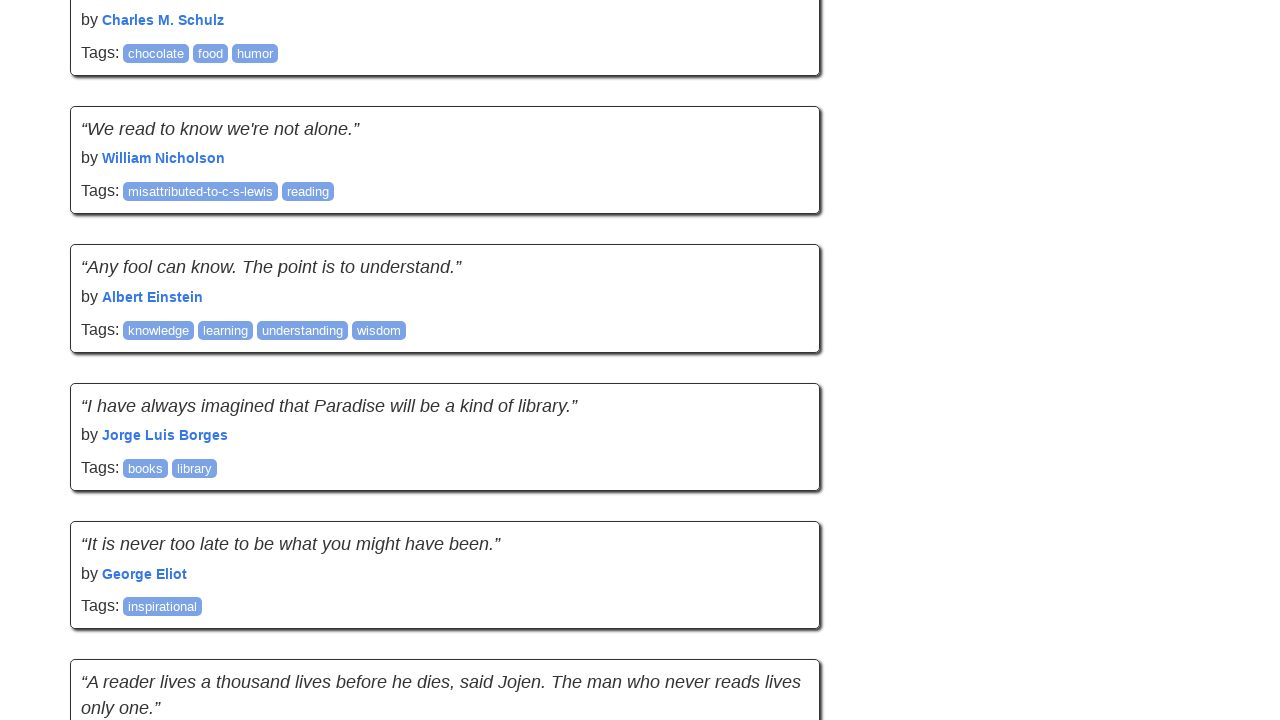

Retrieved new page height to check for additional content
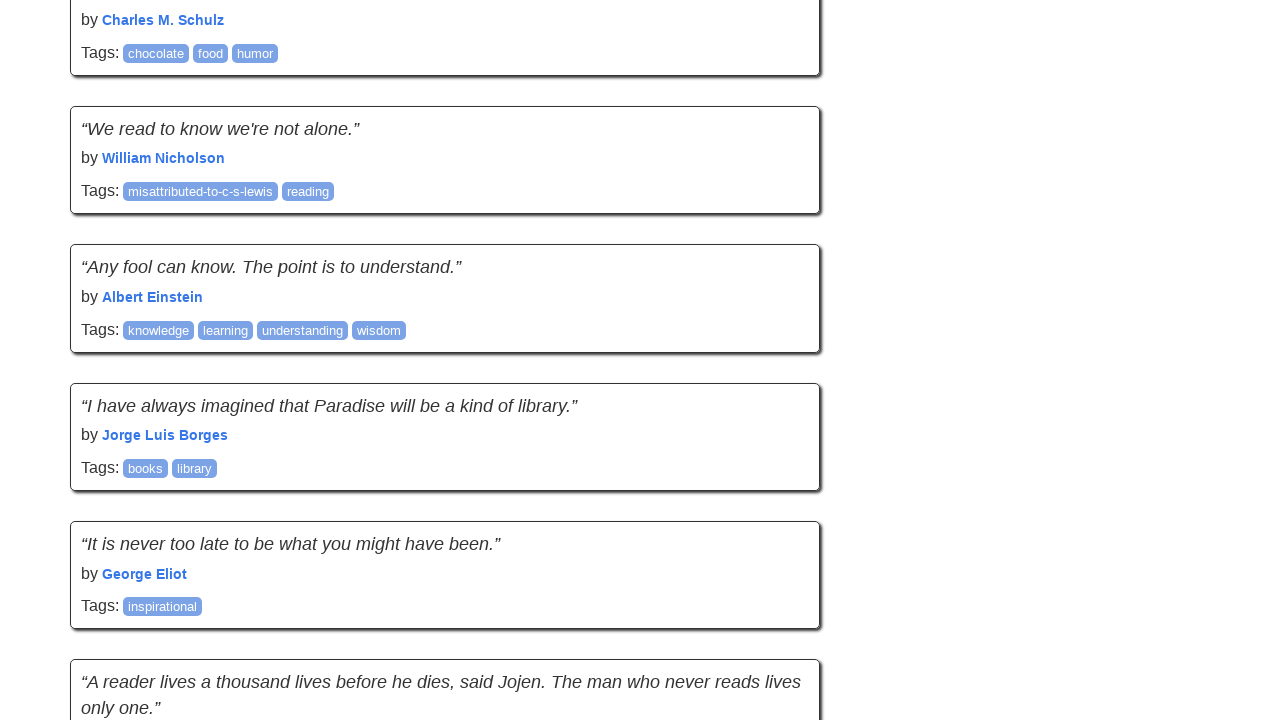

Retrieved current page height
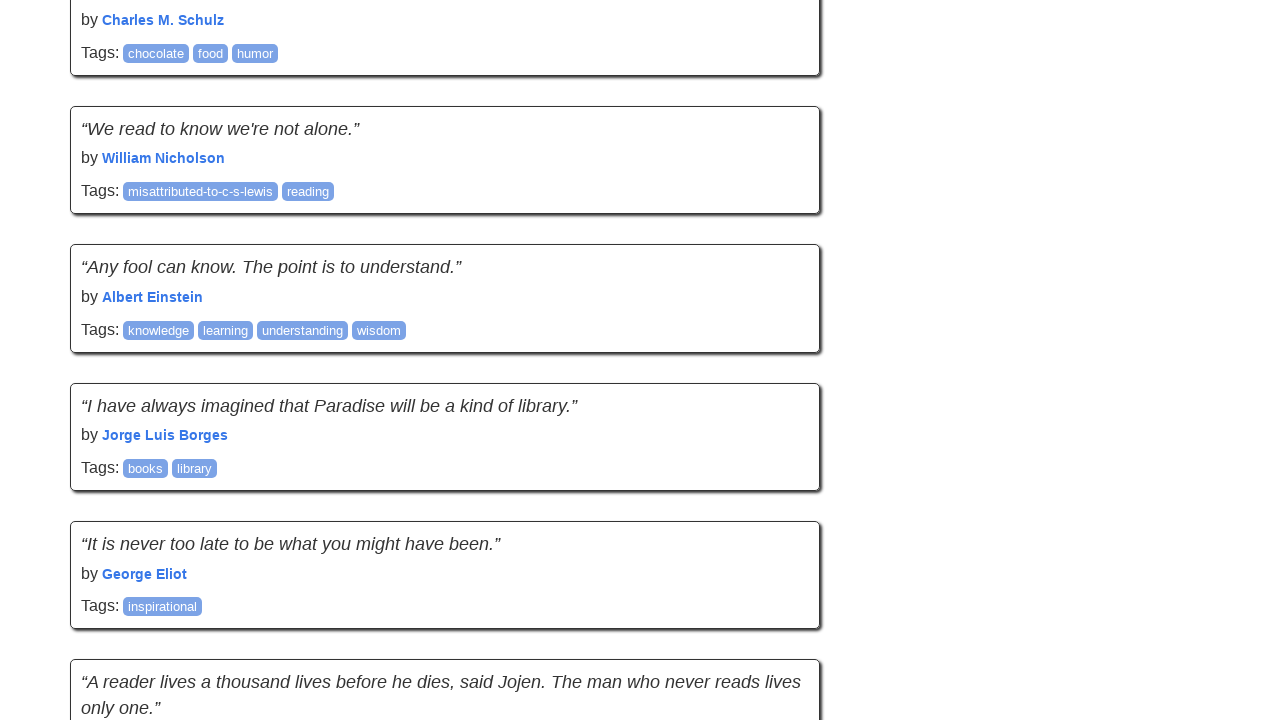

Scrolled to bottom of page
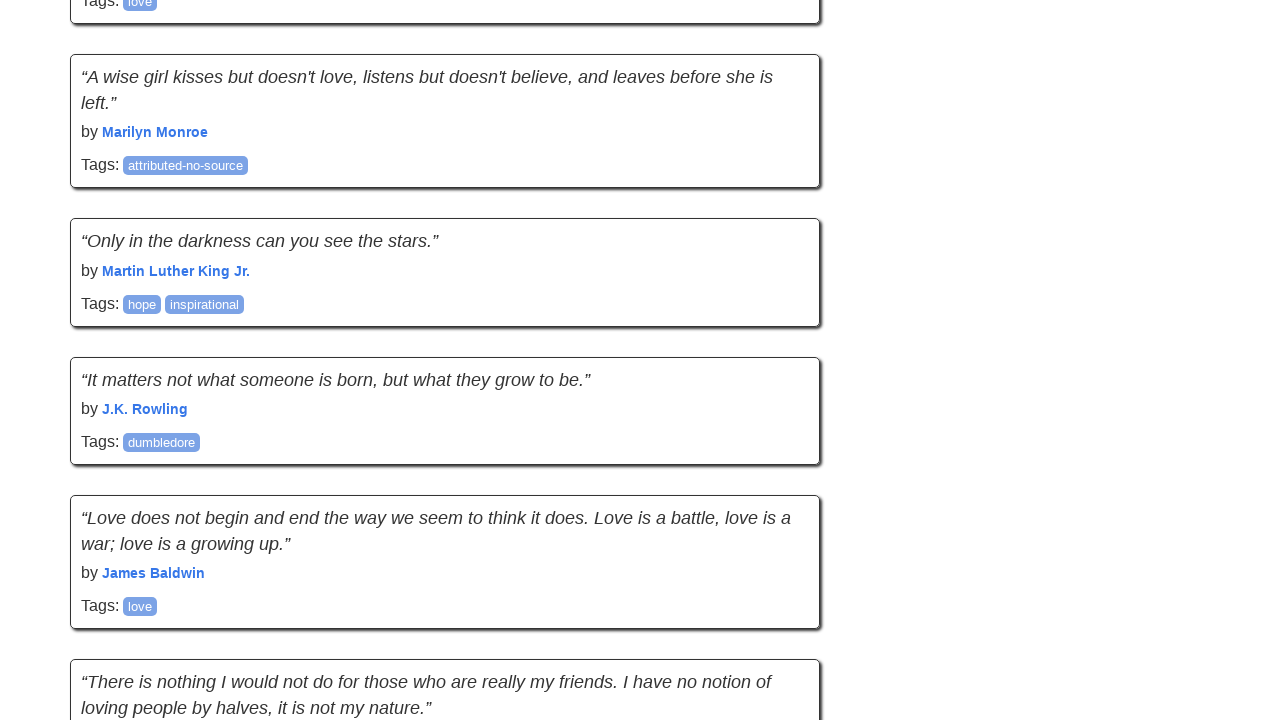

Waited 2 seconds for new content to load
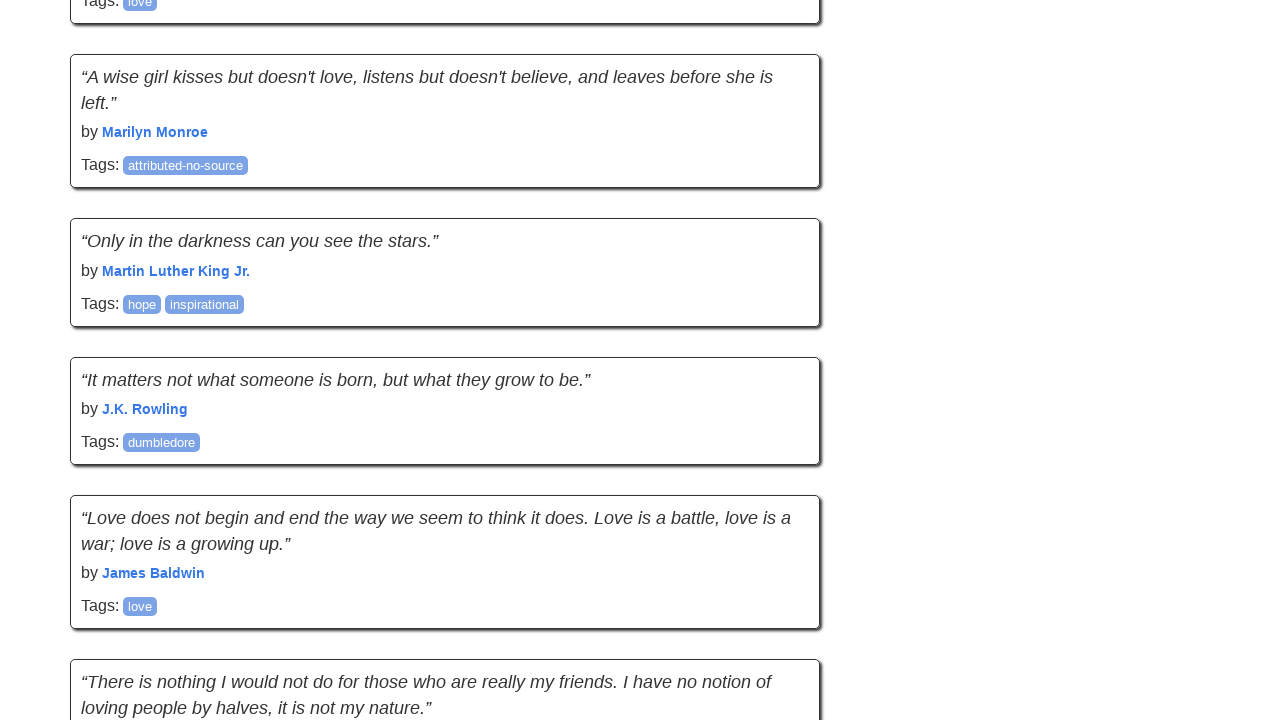

Retrieved new page height to check for additional content
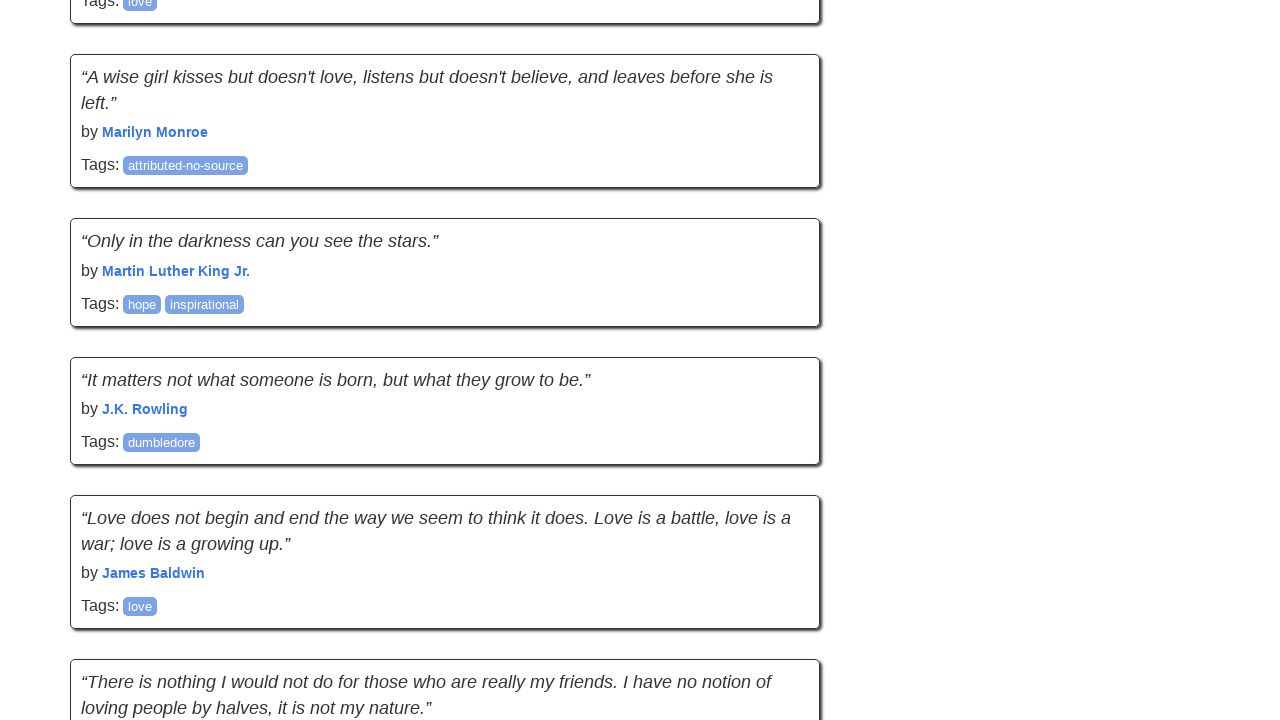

Retrieved current page height
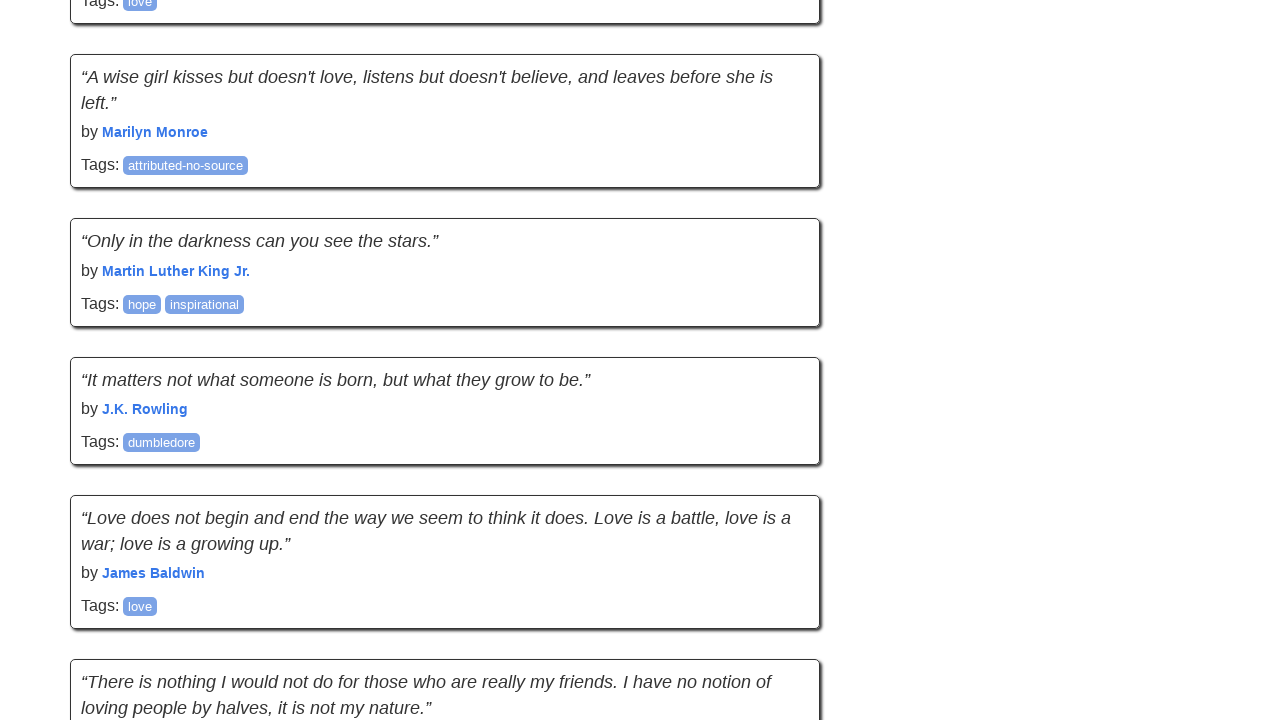

Scrolled to bottom of page
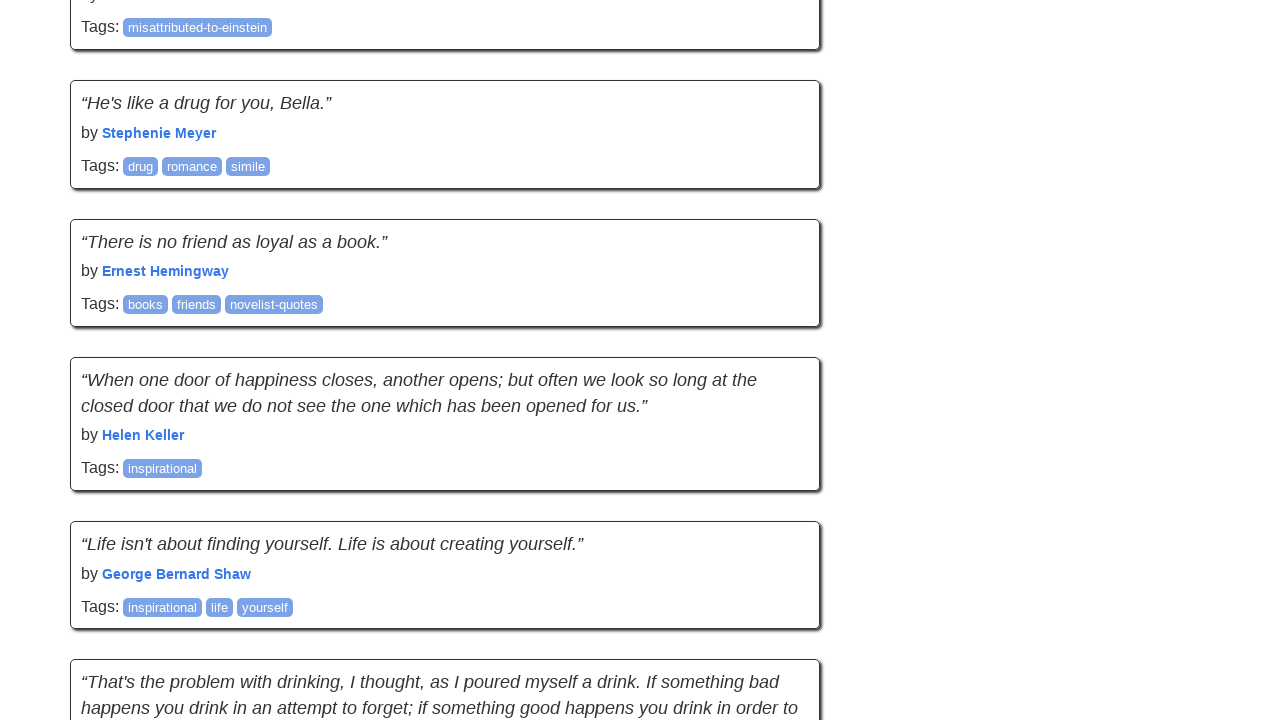

Waited 2 seconds for new content to load
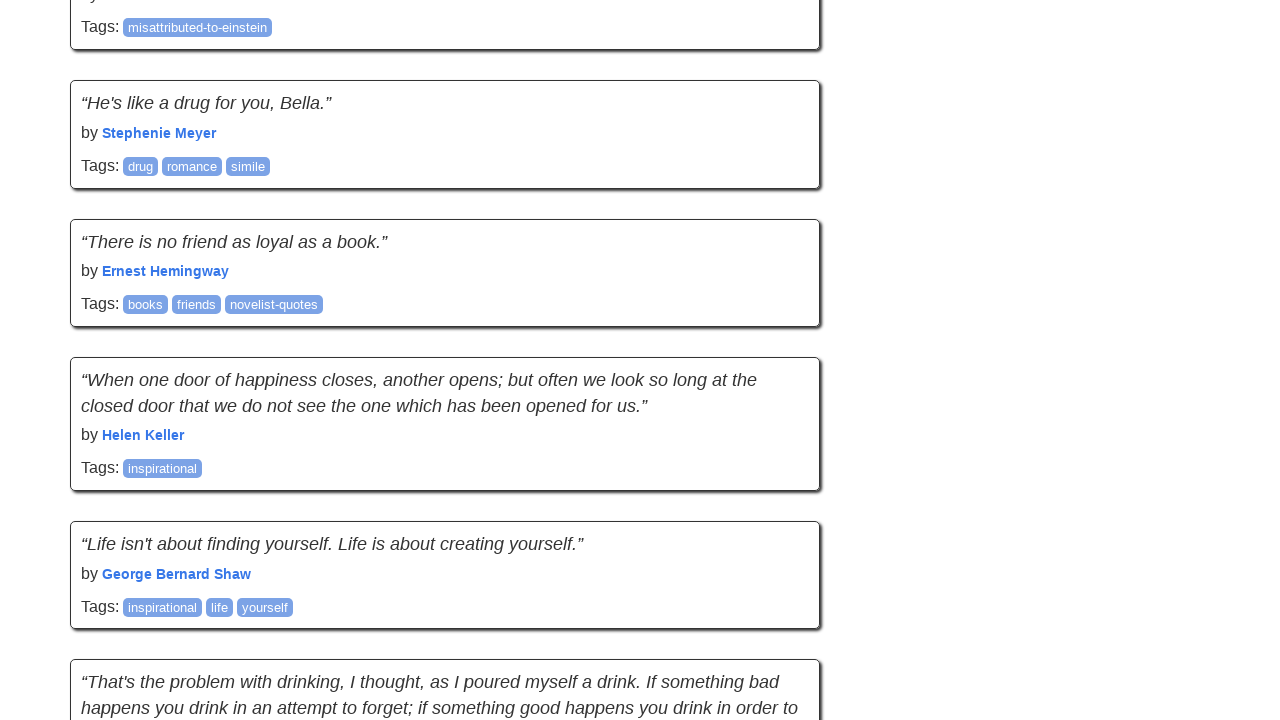

Retrieved new page height to check for additional content
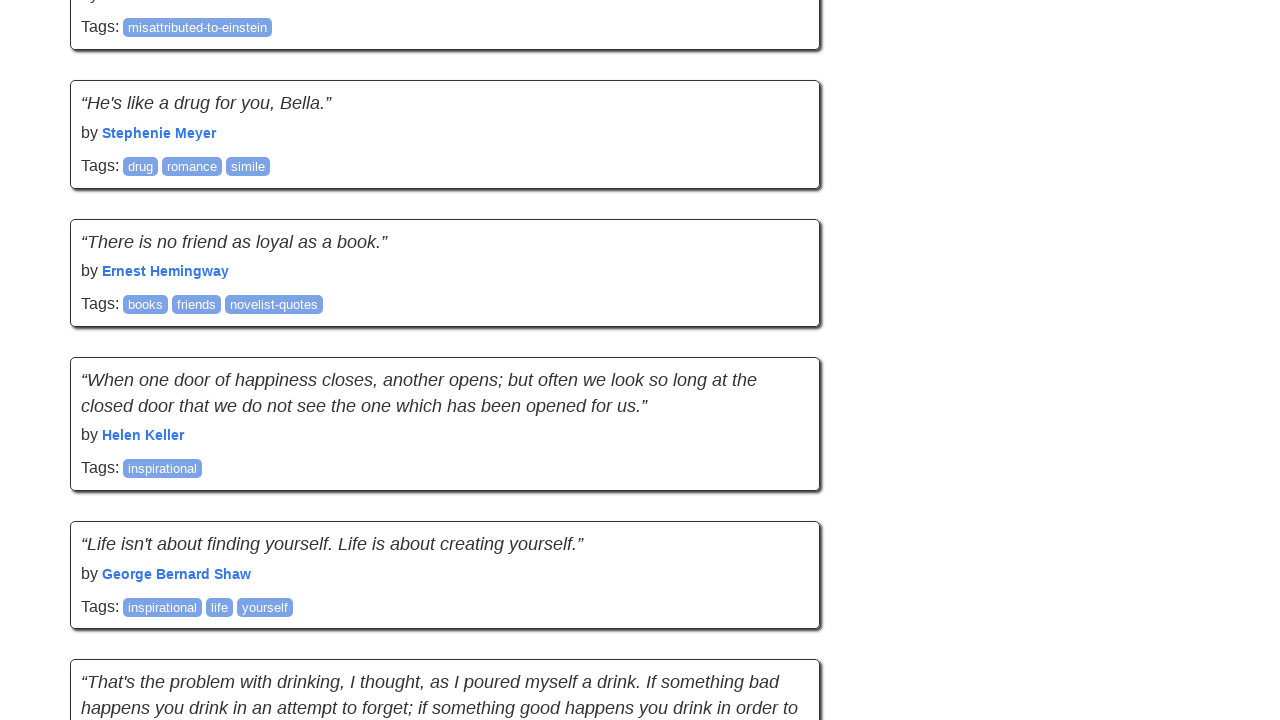

Retrieved current page height
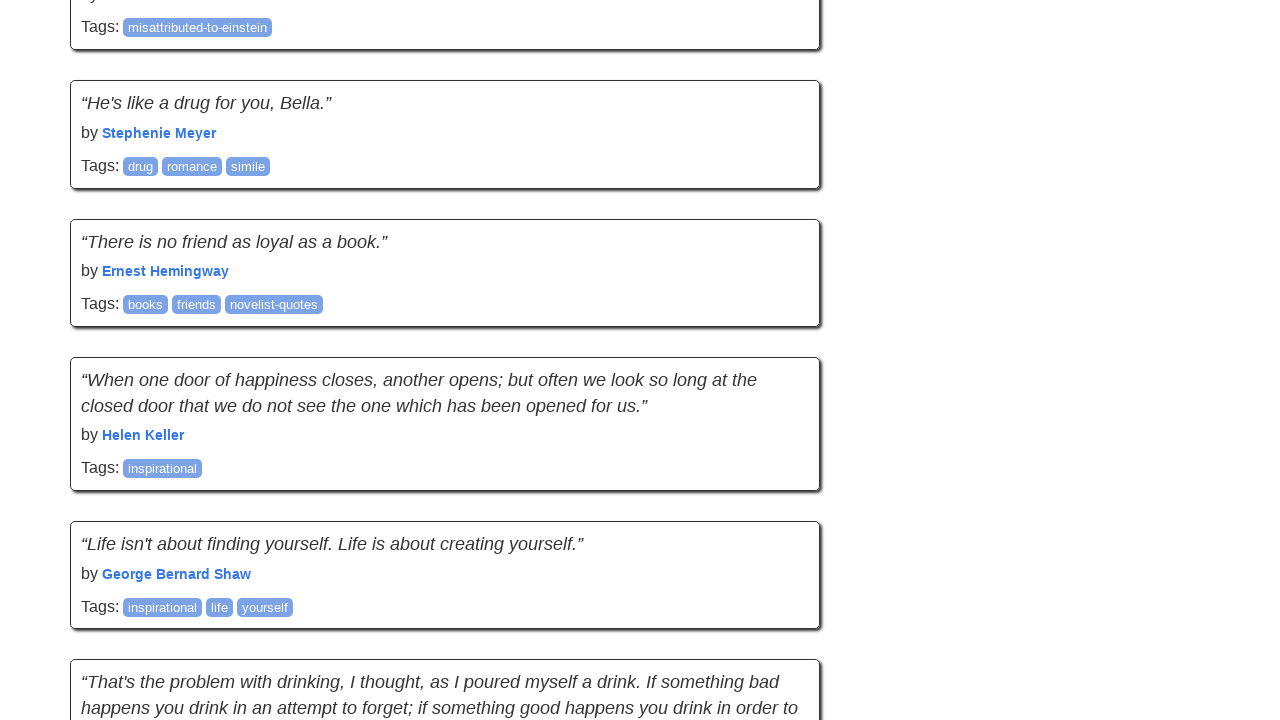

Scrolled to bottom of page
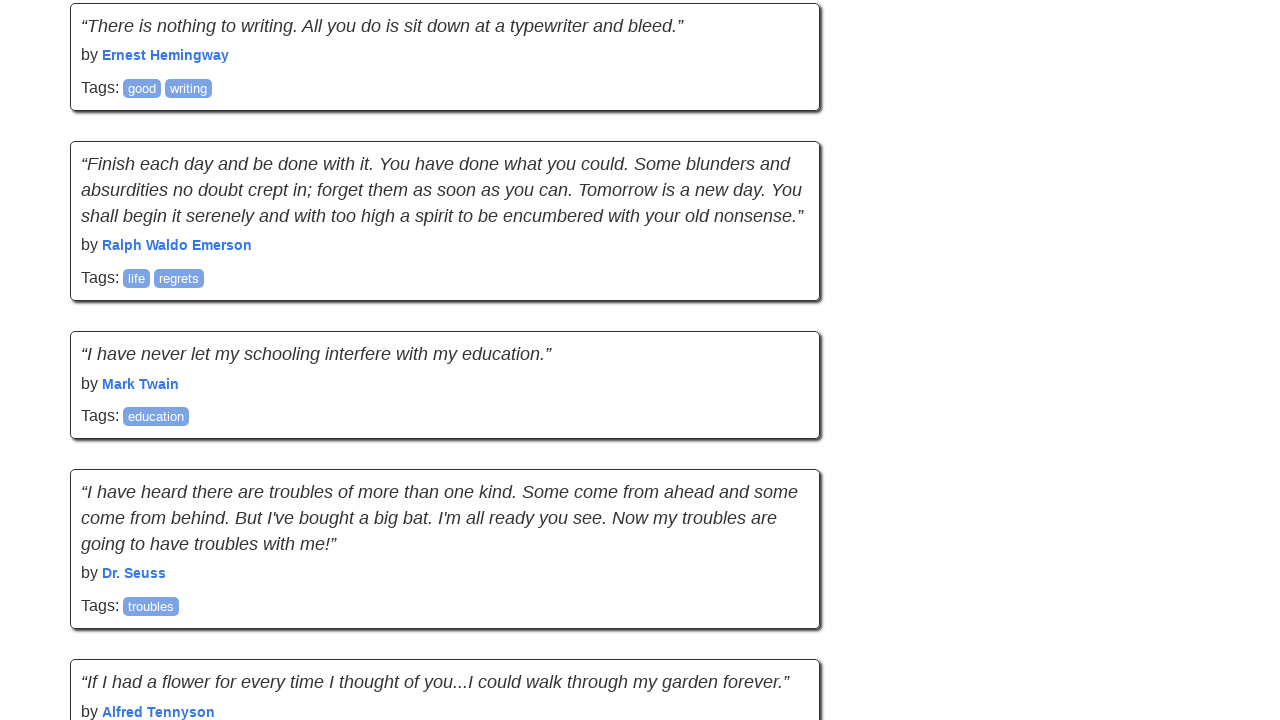

Waited 2 seconds for new content to load
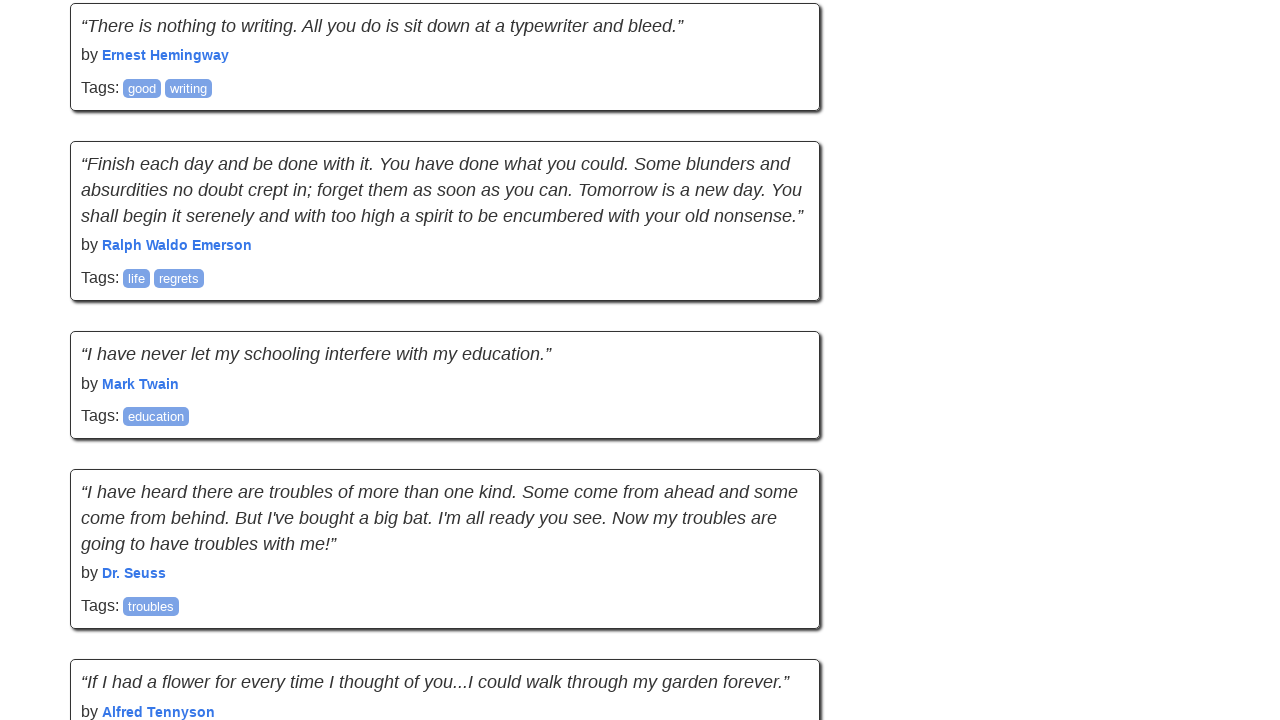

Retrieved new page height to check for additional content
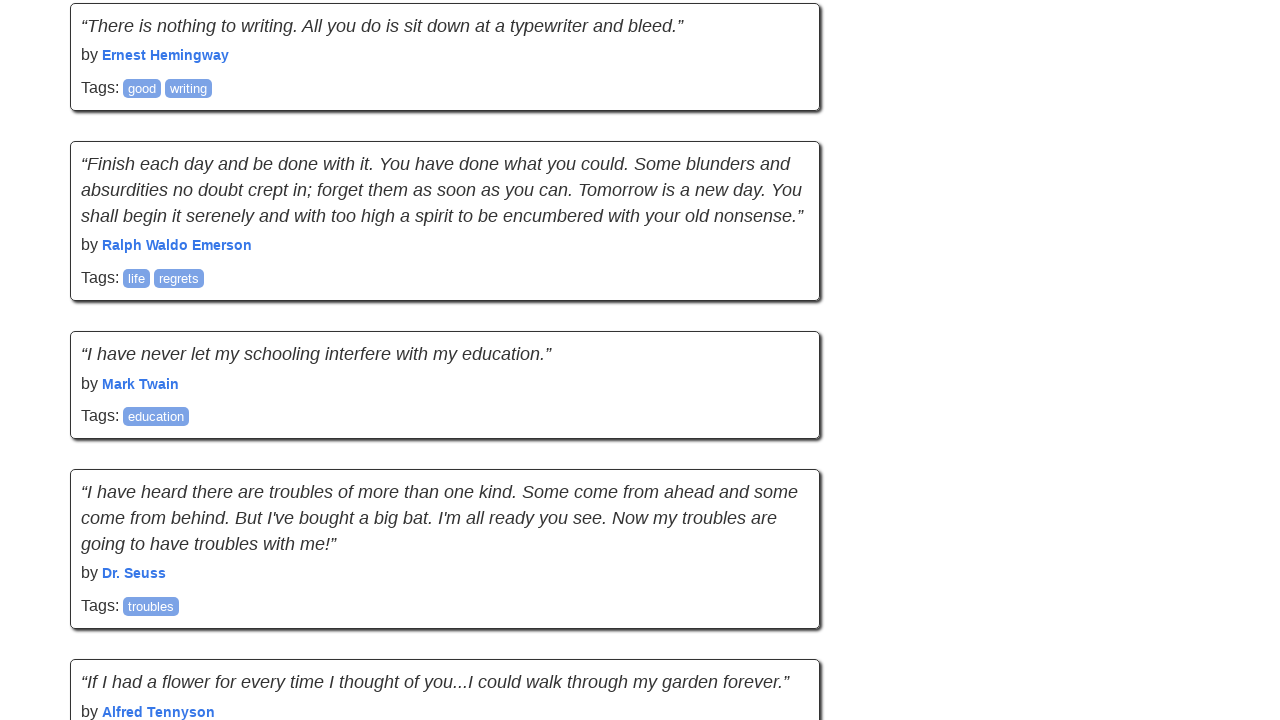

Retrieved current page height
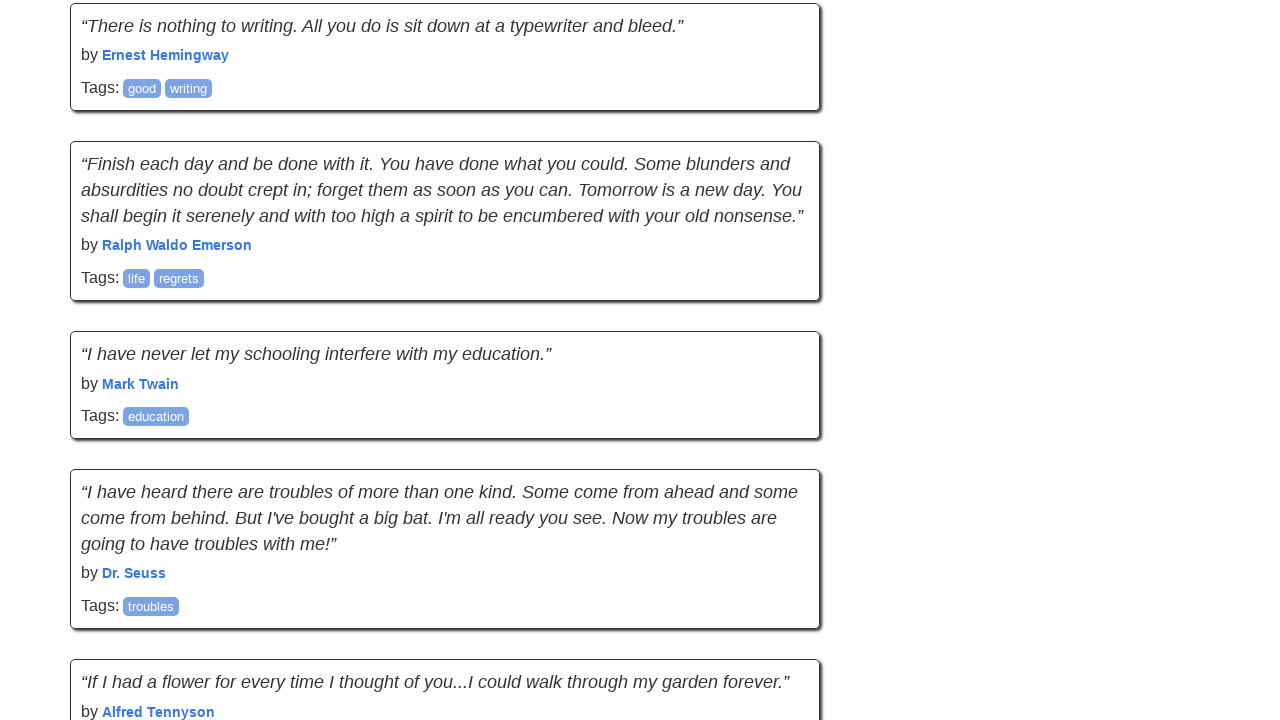

Scrolled to bottom of page
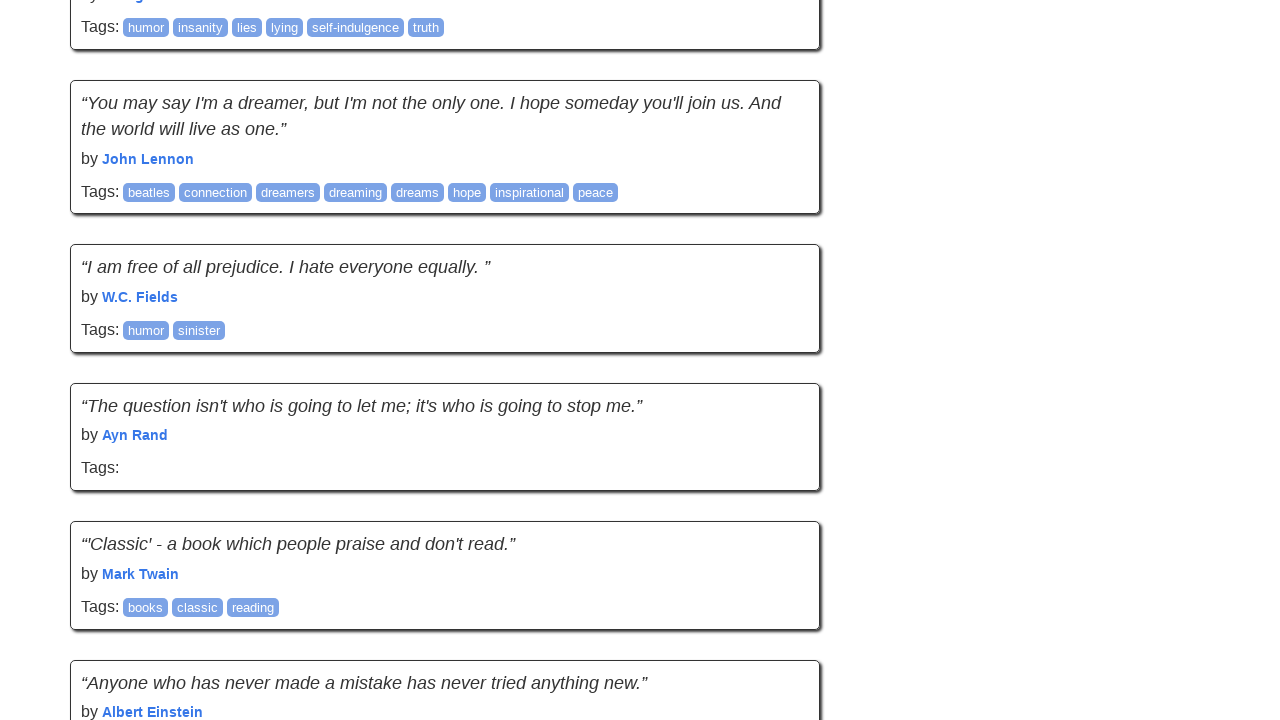

Waited 2 seconds for new content to load
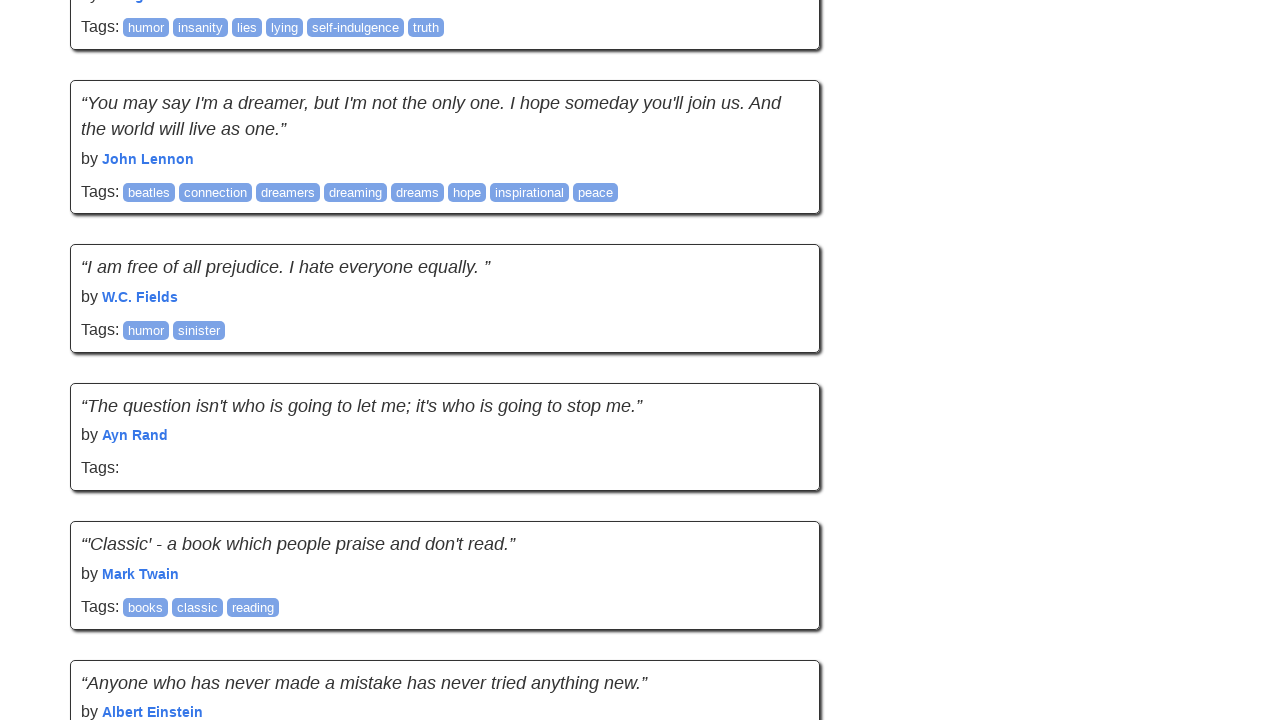

Retrieved new page height to check for additional content
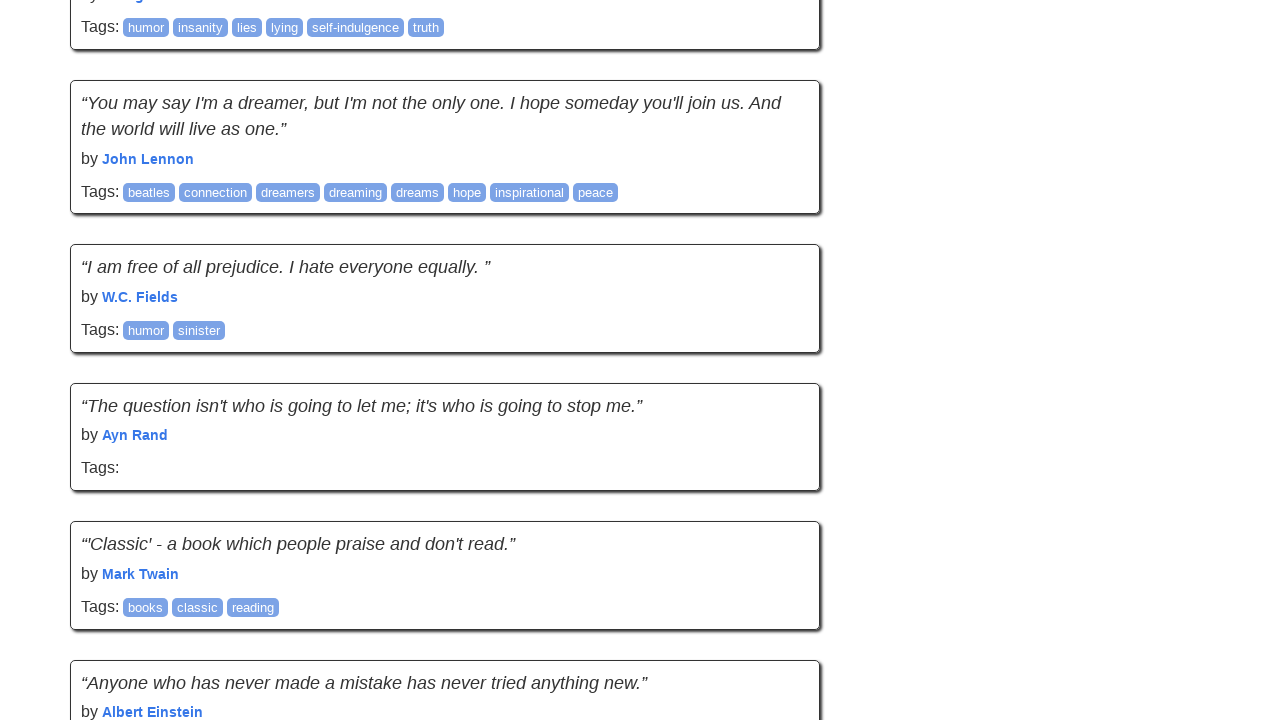

Retrieved current page height
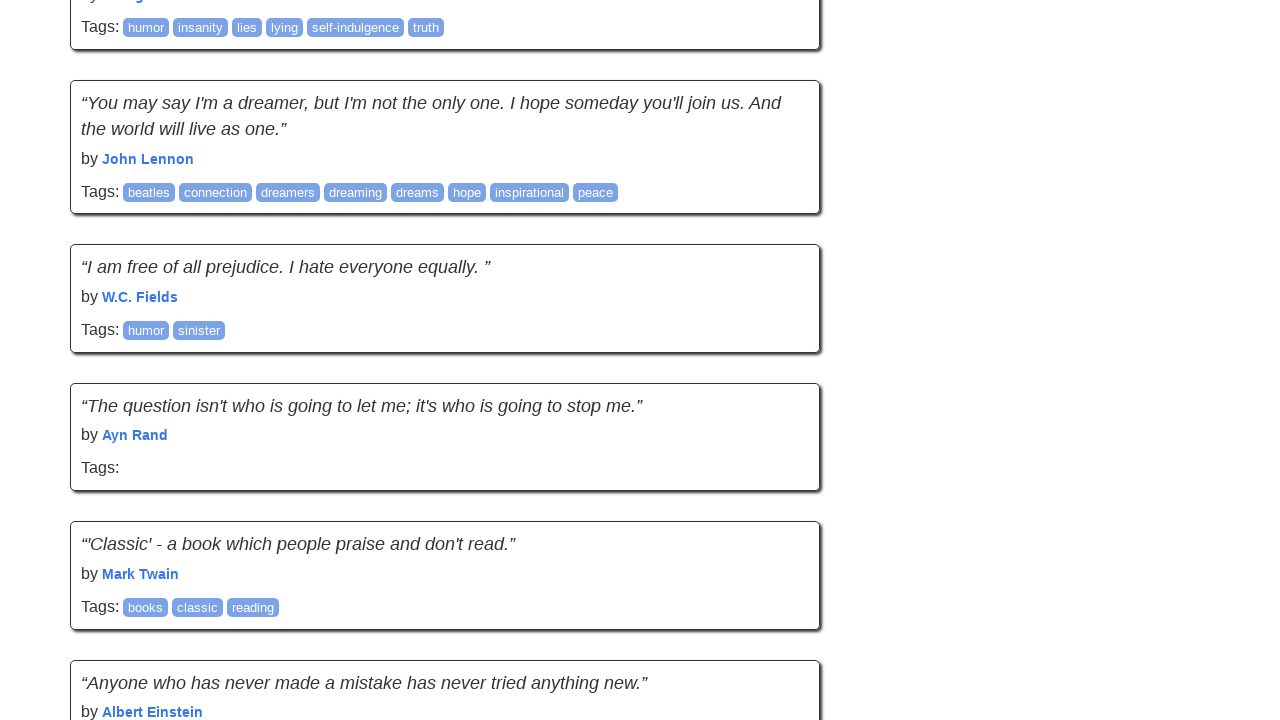

Scrolled to bottom of page
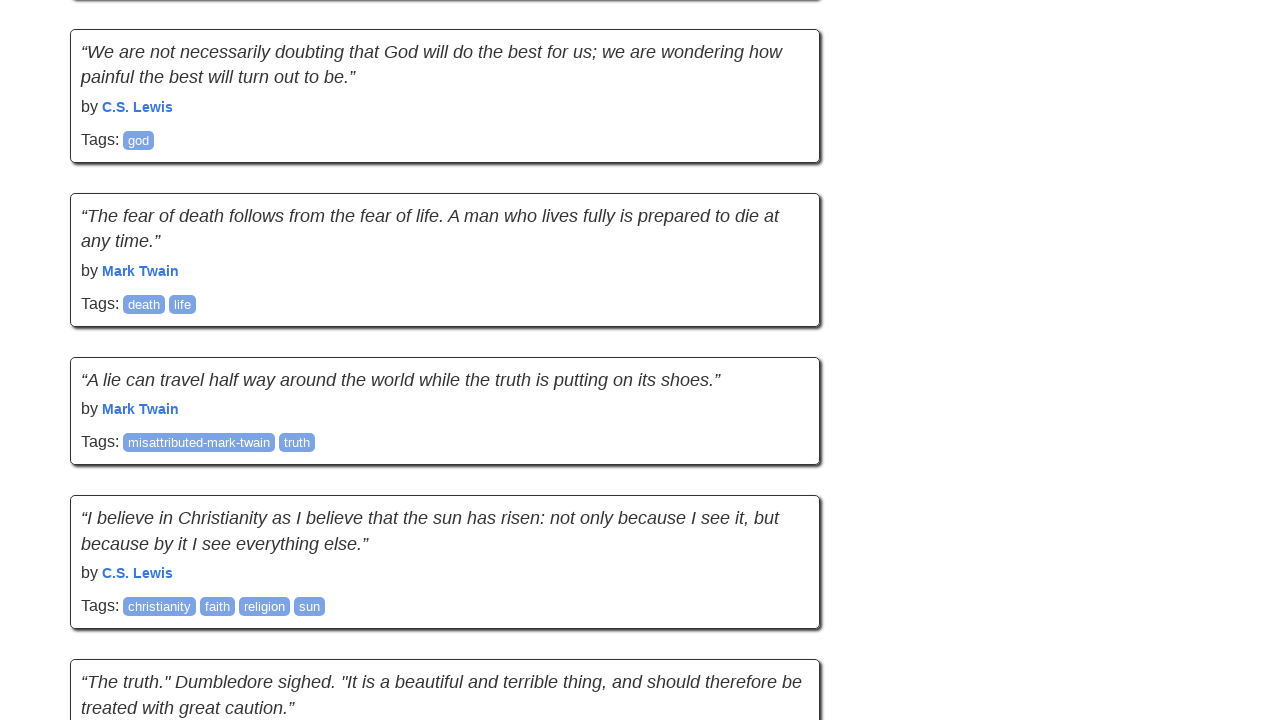

Waited 2 seconds for new content to load
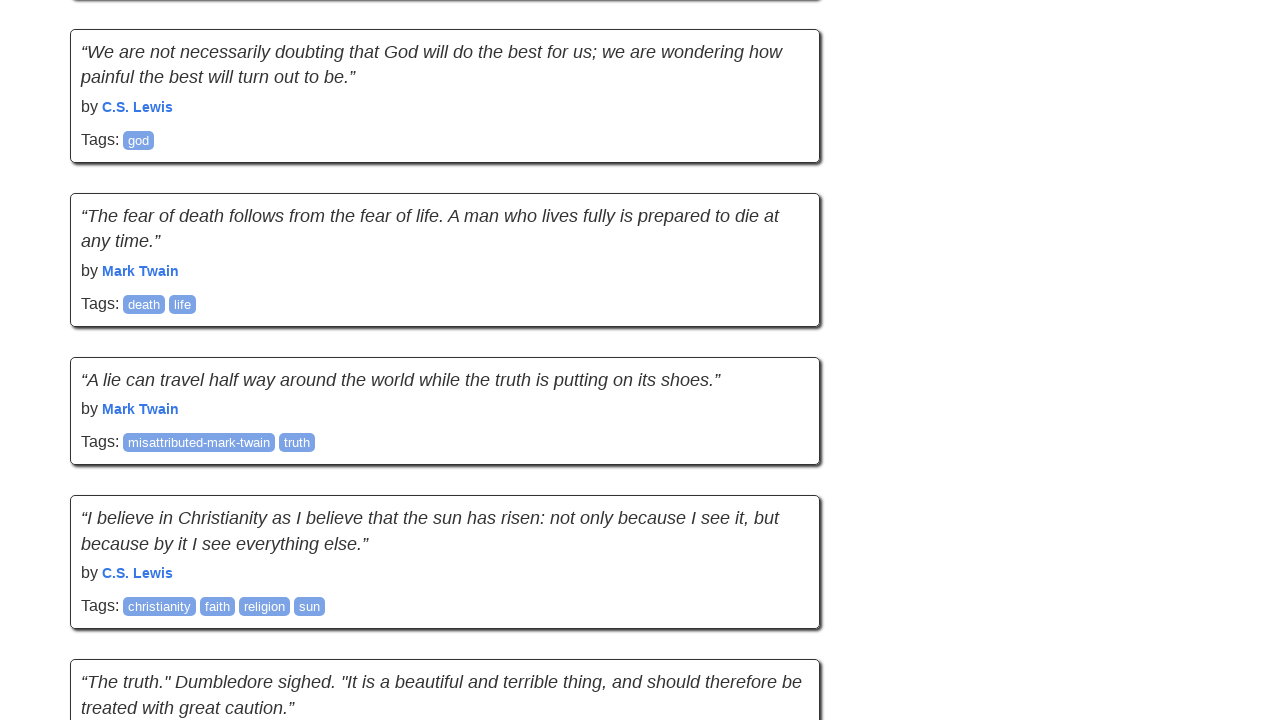

Retrieved new page height to check for additional content
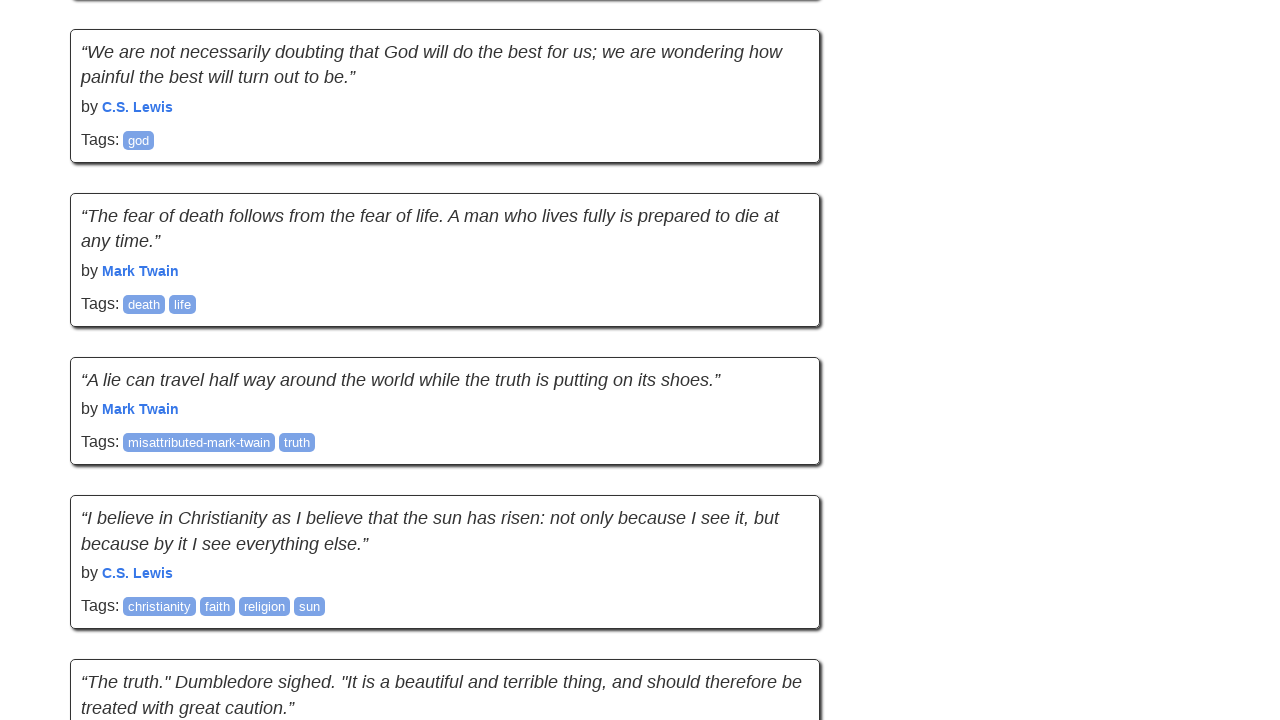

Retrieved current page height
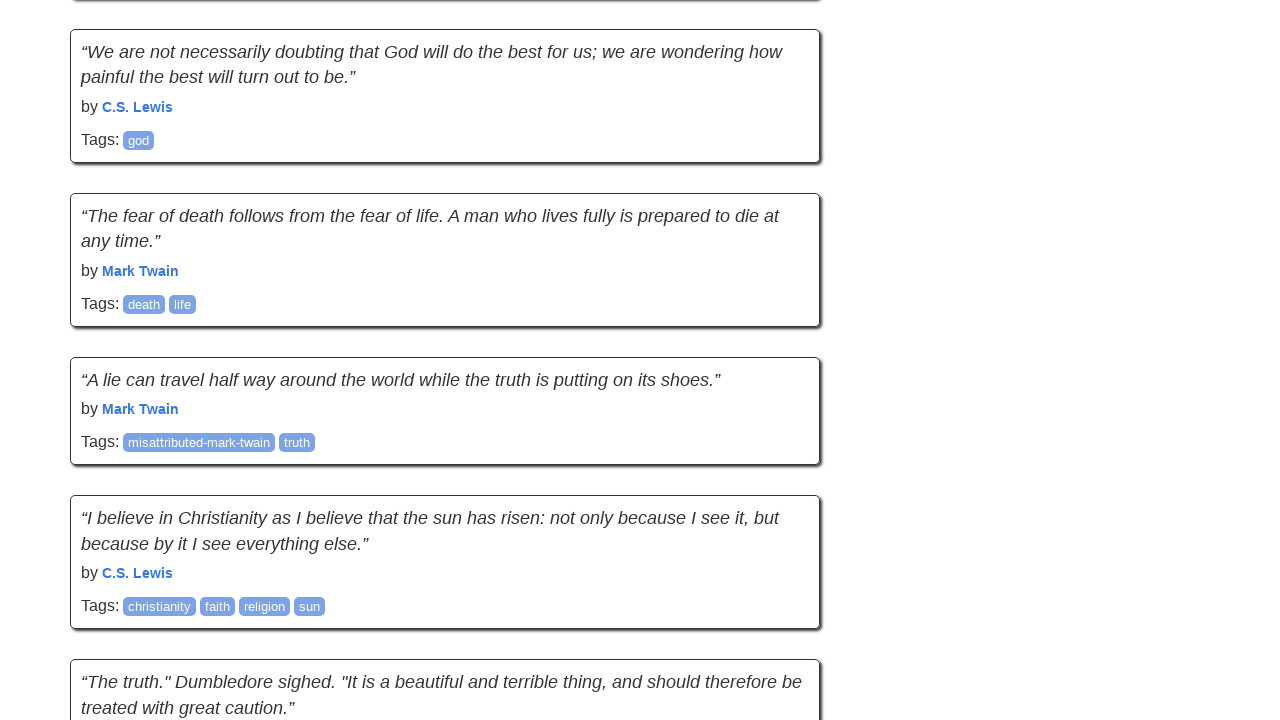

Scrolled to bottom of page
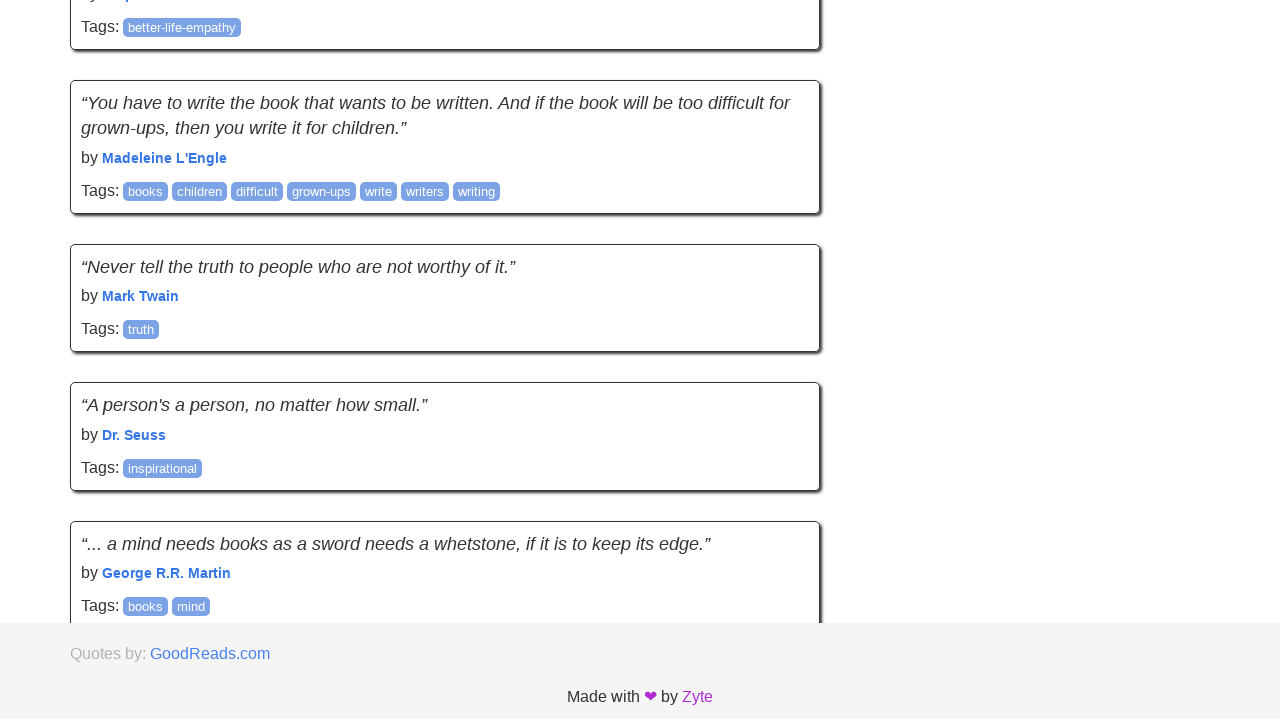

Waited 2 seconds for new content to load
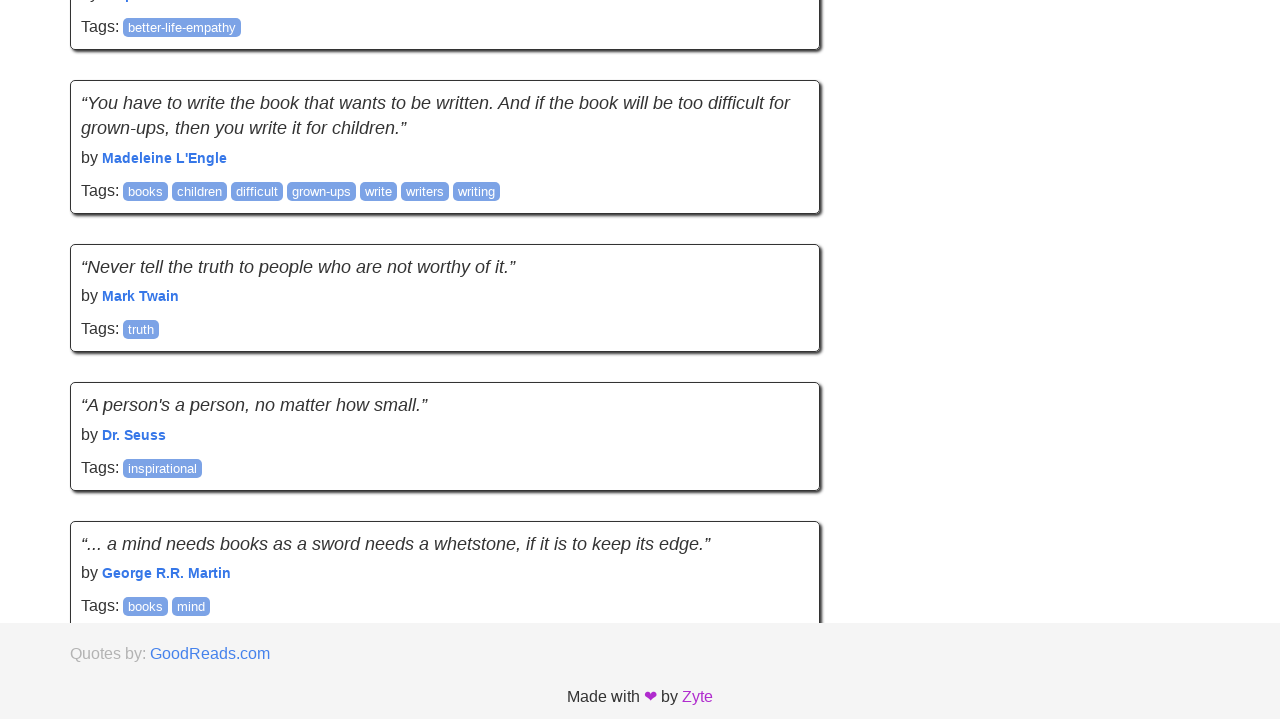

Retrieved new page height to check for additional content
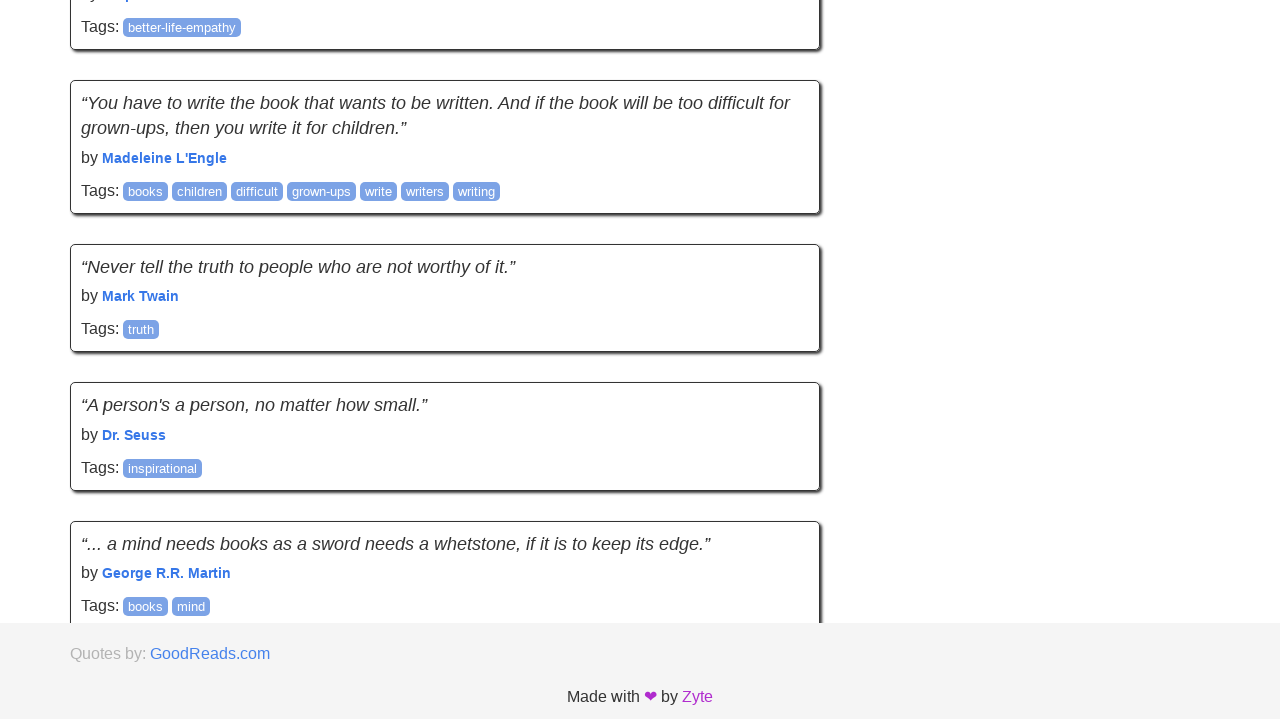

Verified quote text elements are present on the page
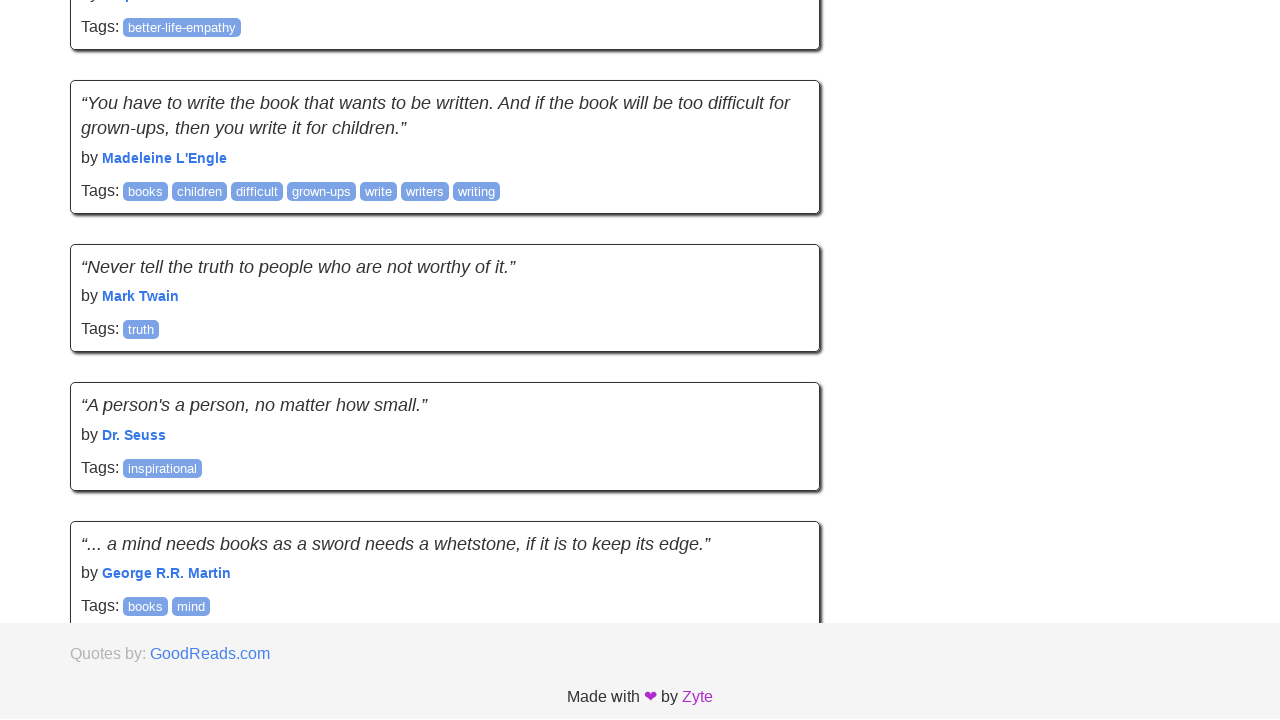

Verified author elements are present on the page
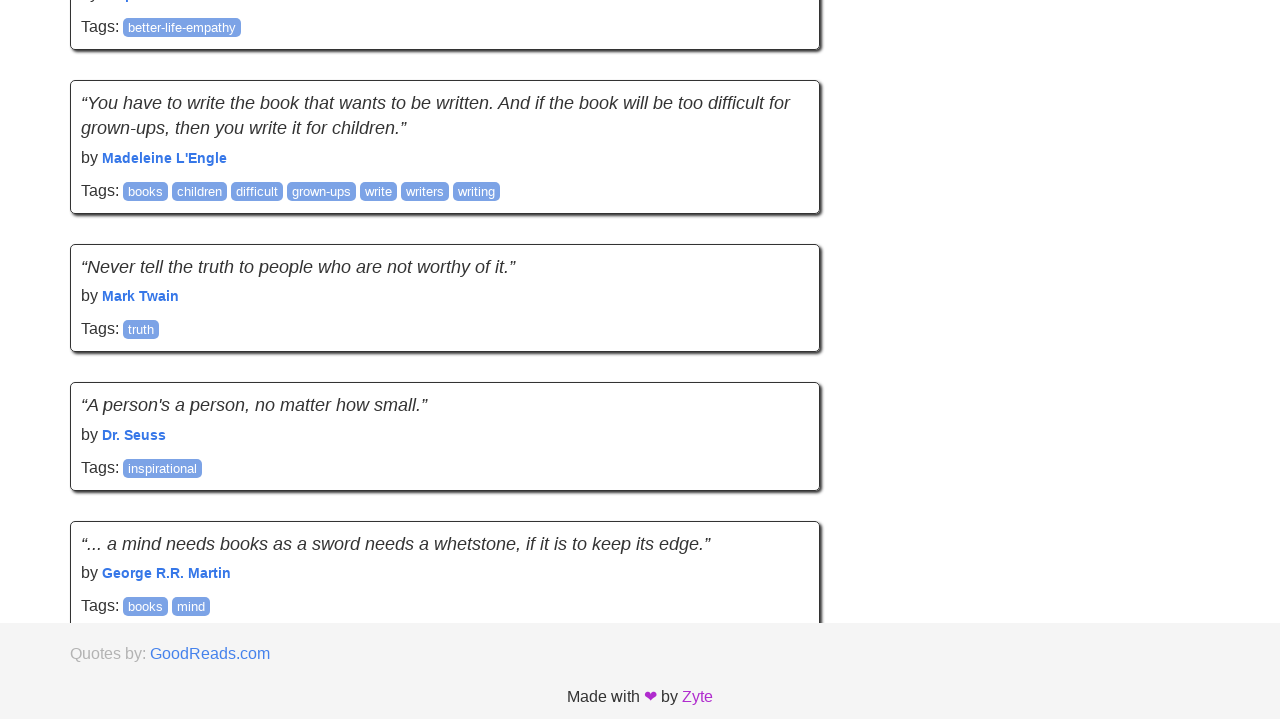

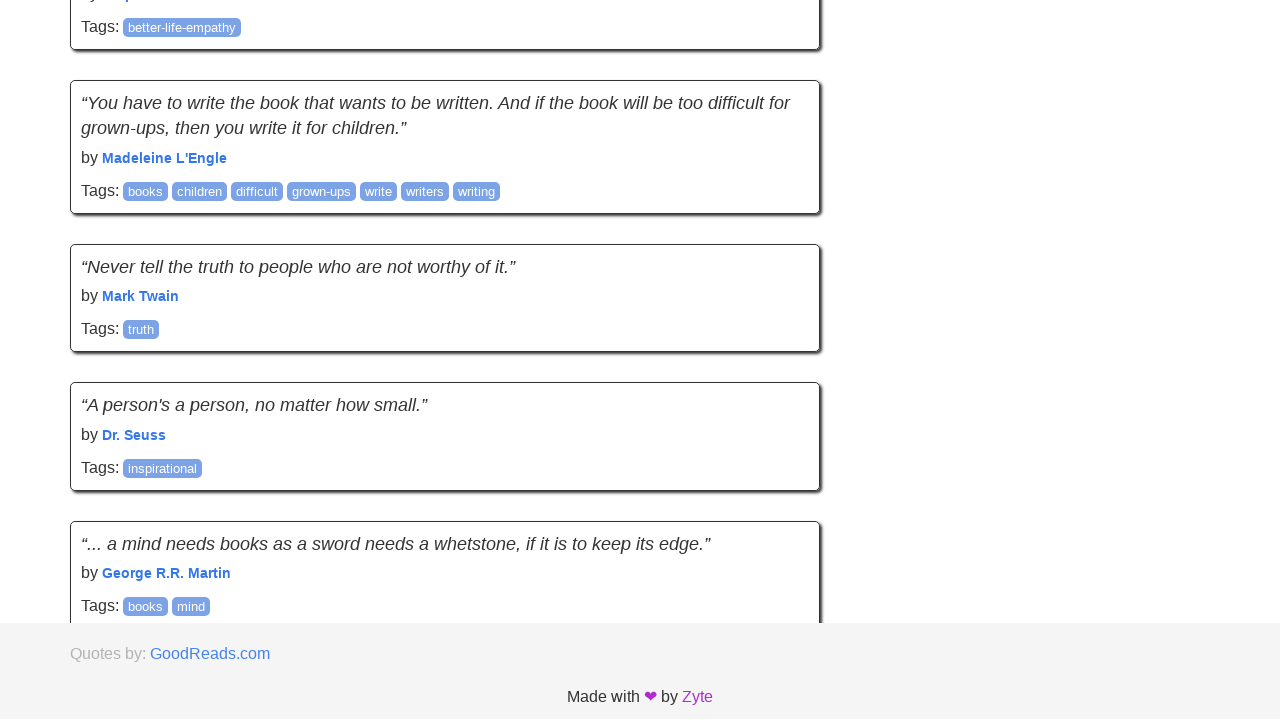